Tests opening multiple browser windows/tabs by clicking all external links (with target='_blank') on the Selenium homepage, excluding mailto links.

Starting URL: https://www.selenium.dev/

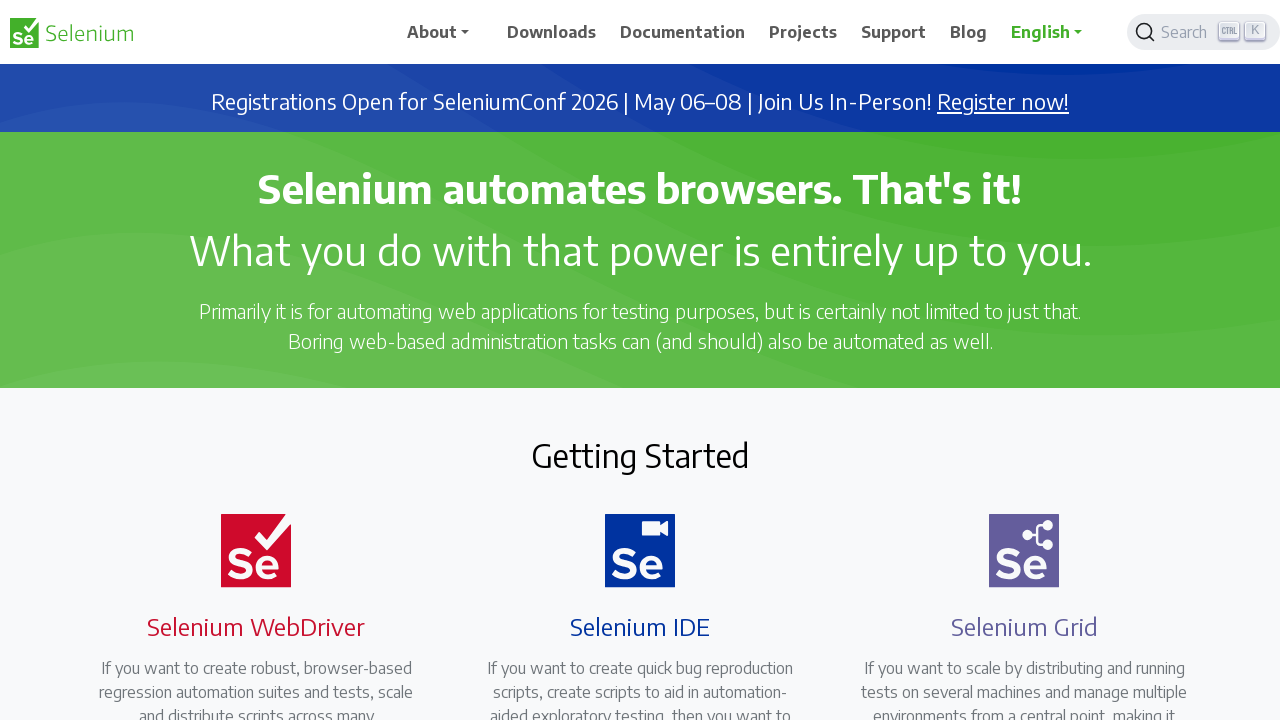

Located all external links with target='_blank' on Selenium homepage
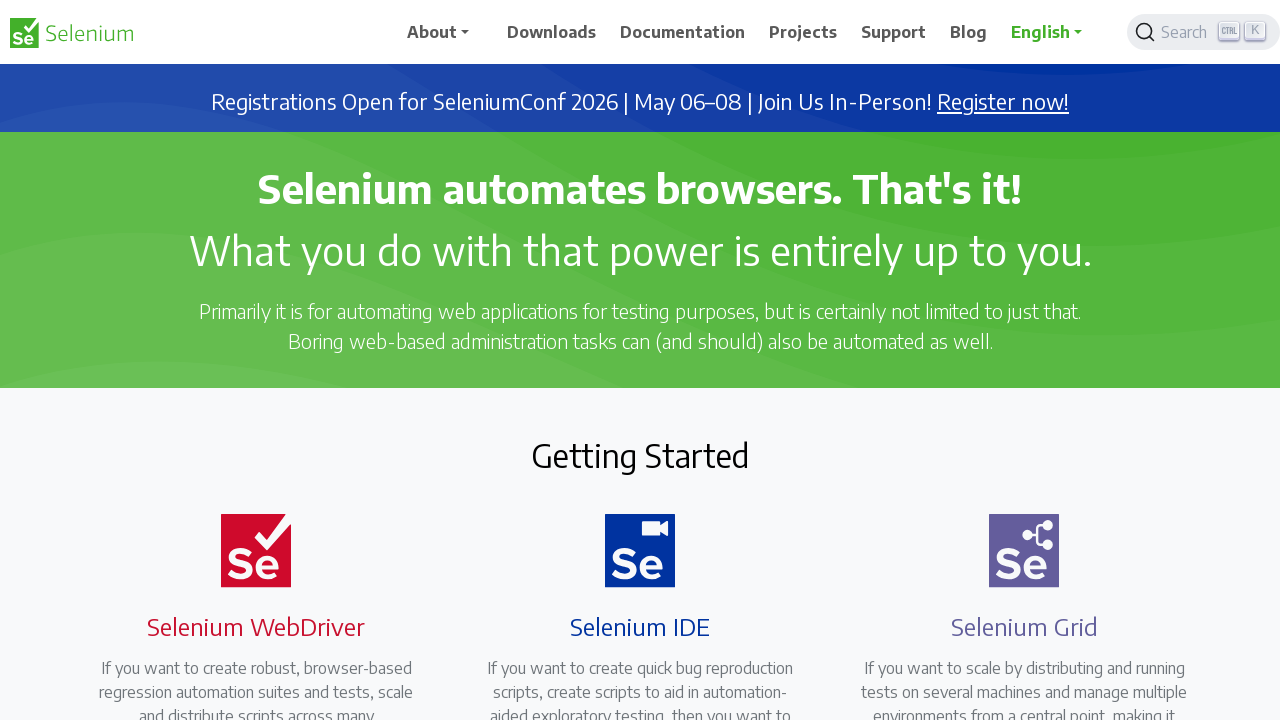

Retrieved href attribute from link: https://seleniumconf.com/register/?utm_medium=Referral&utm_source=selenium.dev&utm_campaign=register
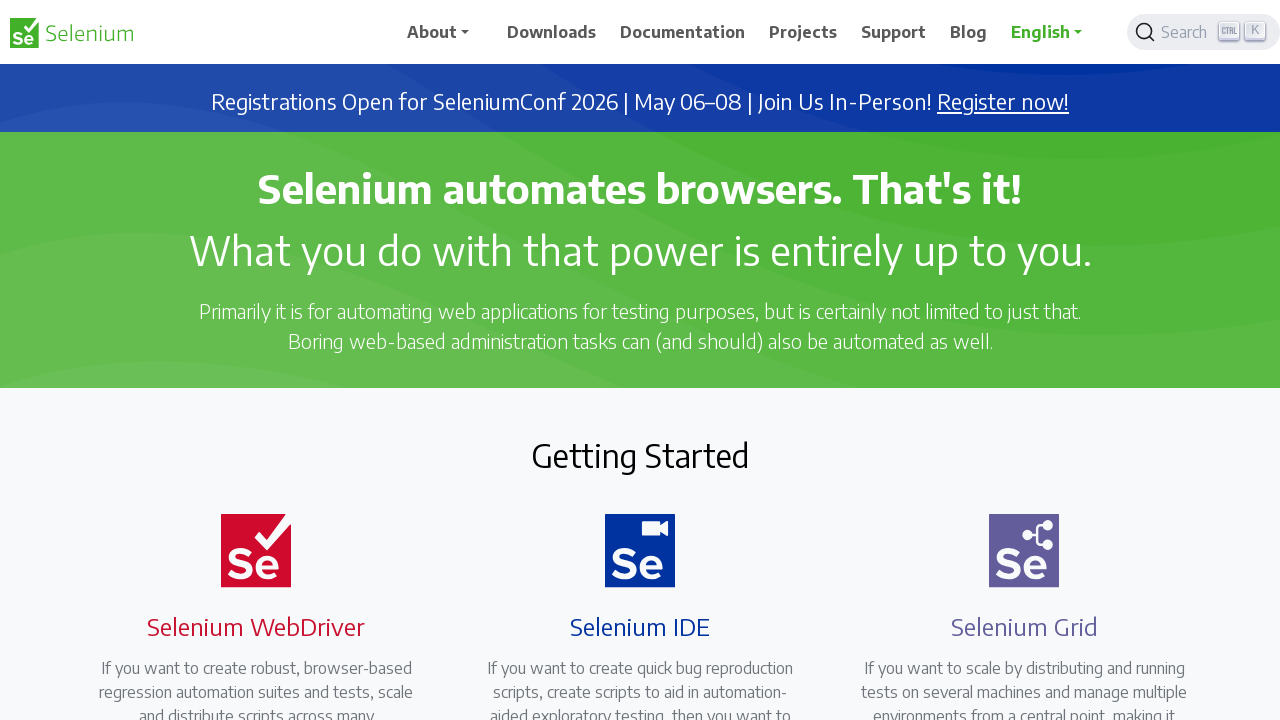

Clicked external link: https://seleniumconf.com/register/?utm_medium=Referral&utm_source=selenium.dev&utm_campaign=register at (1003, 102) on a[target='_blank'] >> nth=0
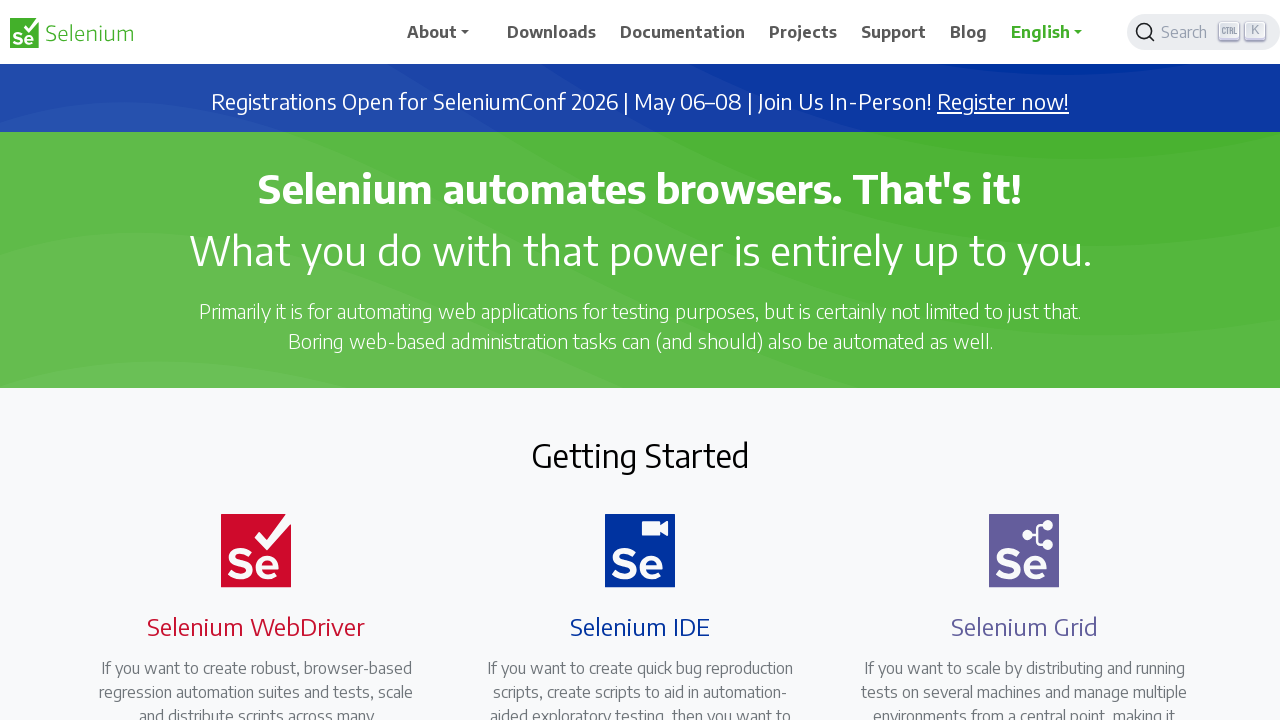

Retrieved href attribute from link: https://opencollective.com/selenium
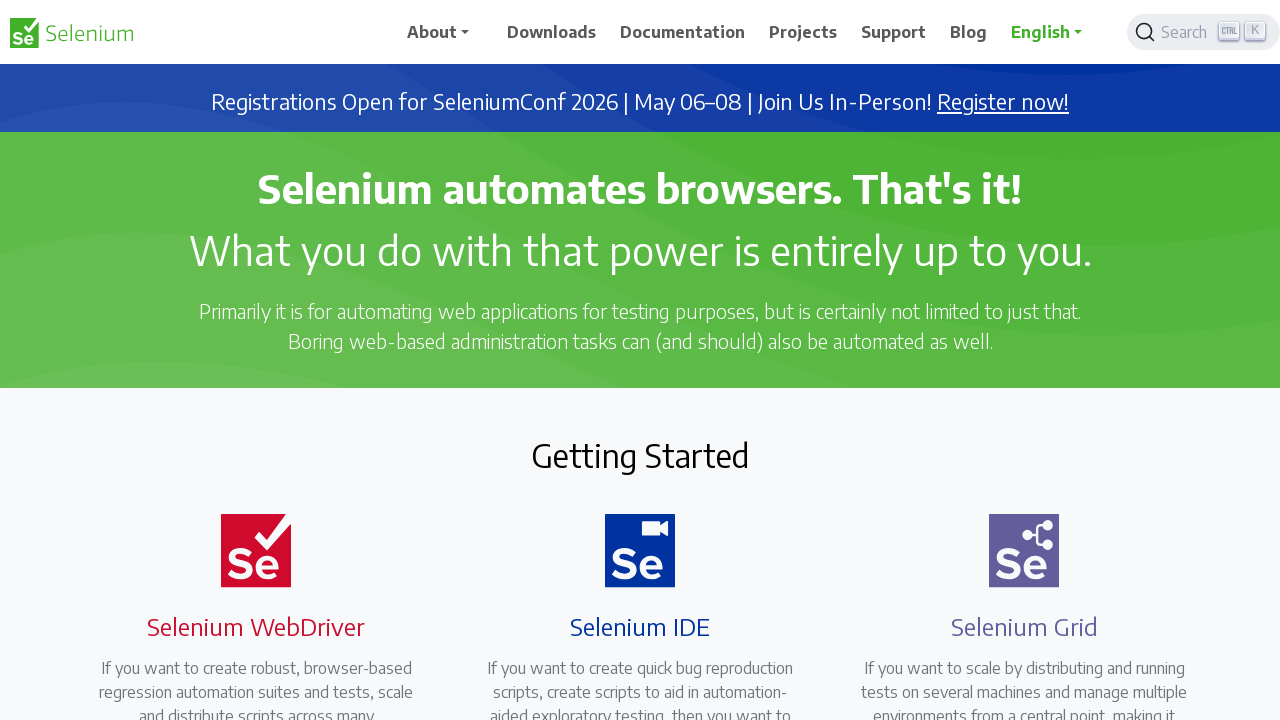

Clicked external link: https://opencollective.com/selenium at (687, 409) on a[target='_blank'] >> nth=1
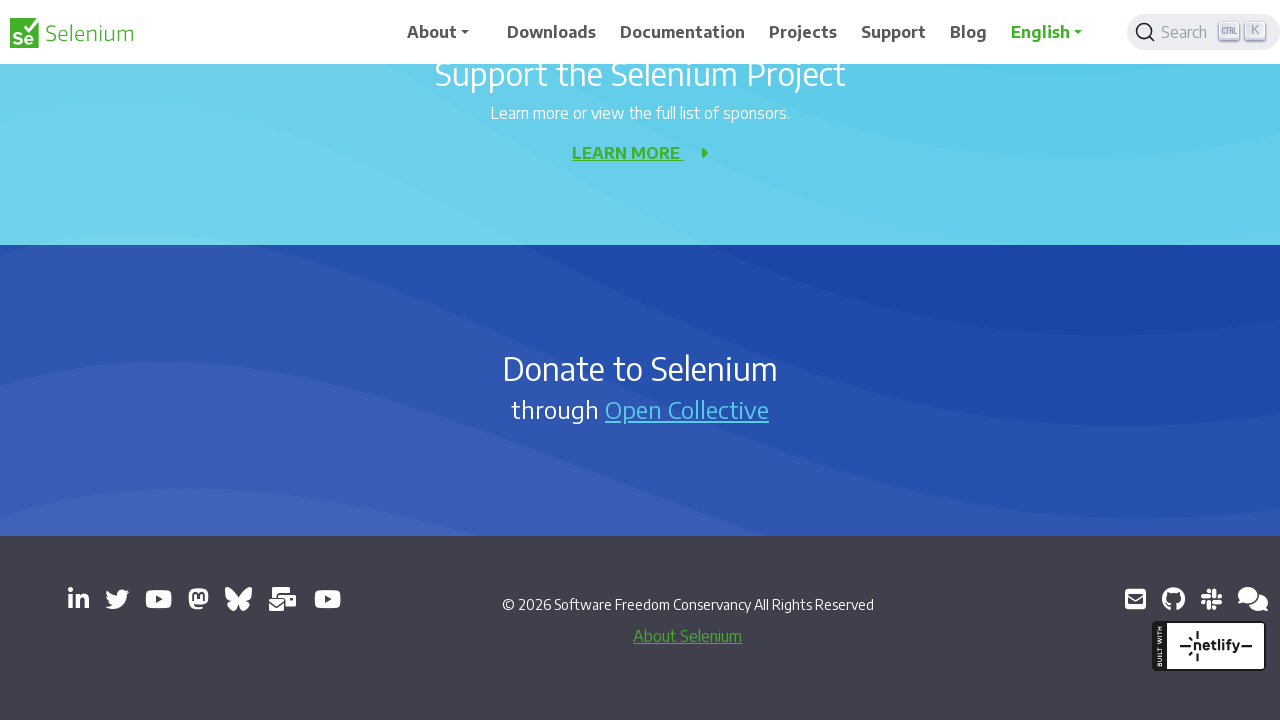

Retrieved href attribute from link: https://www.linkedin.com/company/4826427/
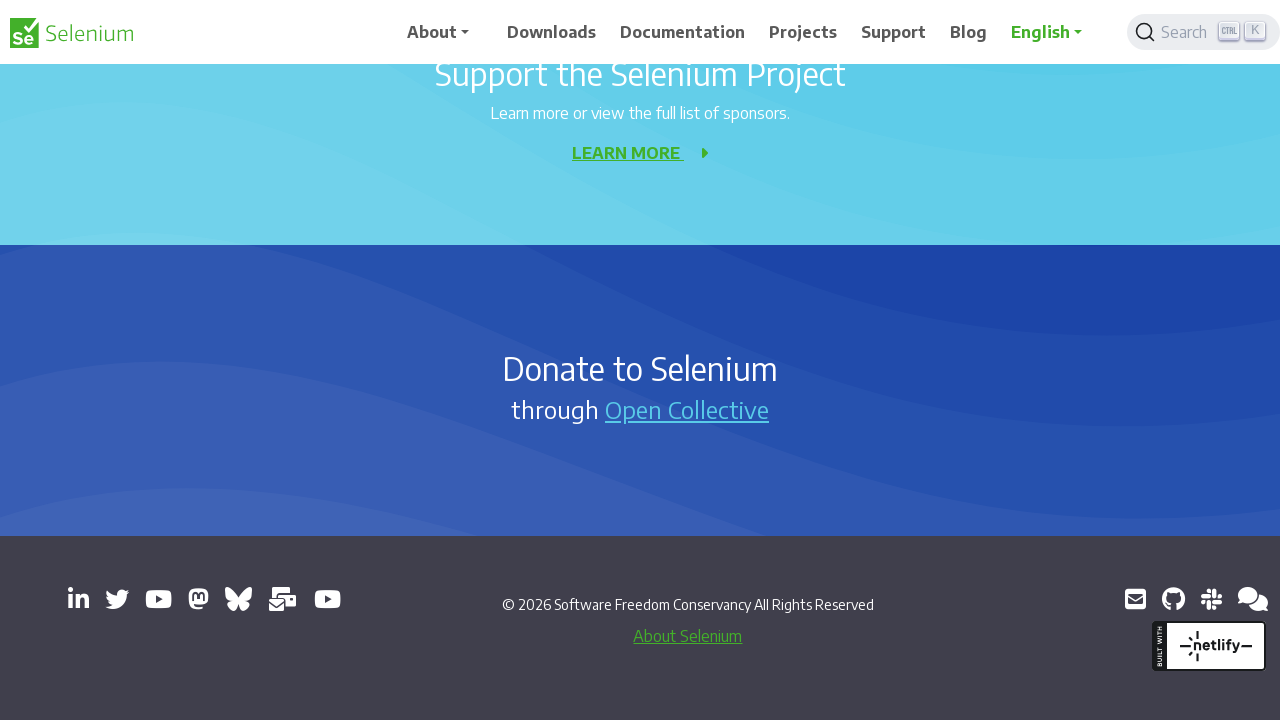

Clicked external link: https://www.linkedin.com/company/4826427/ at (78, 599) on a[target='_blank'] >> nth=2
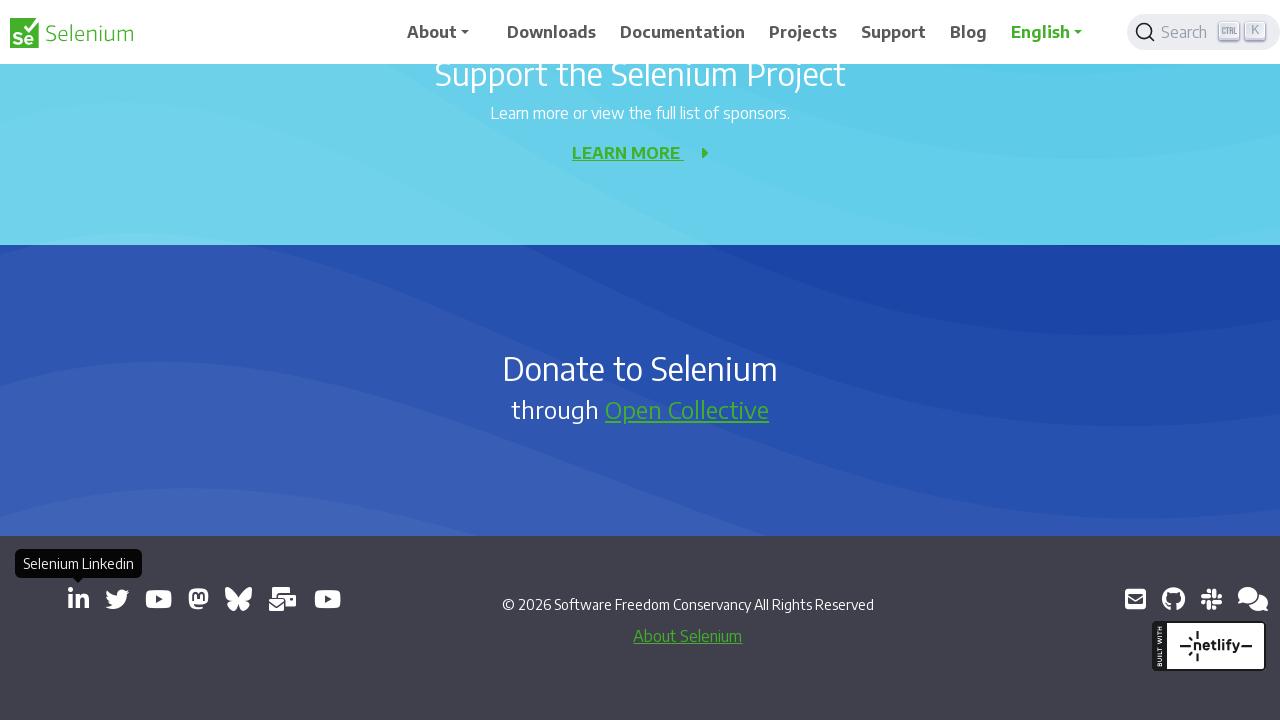

Retrieved href attribute from link: https://x.com/SeleniumHQ
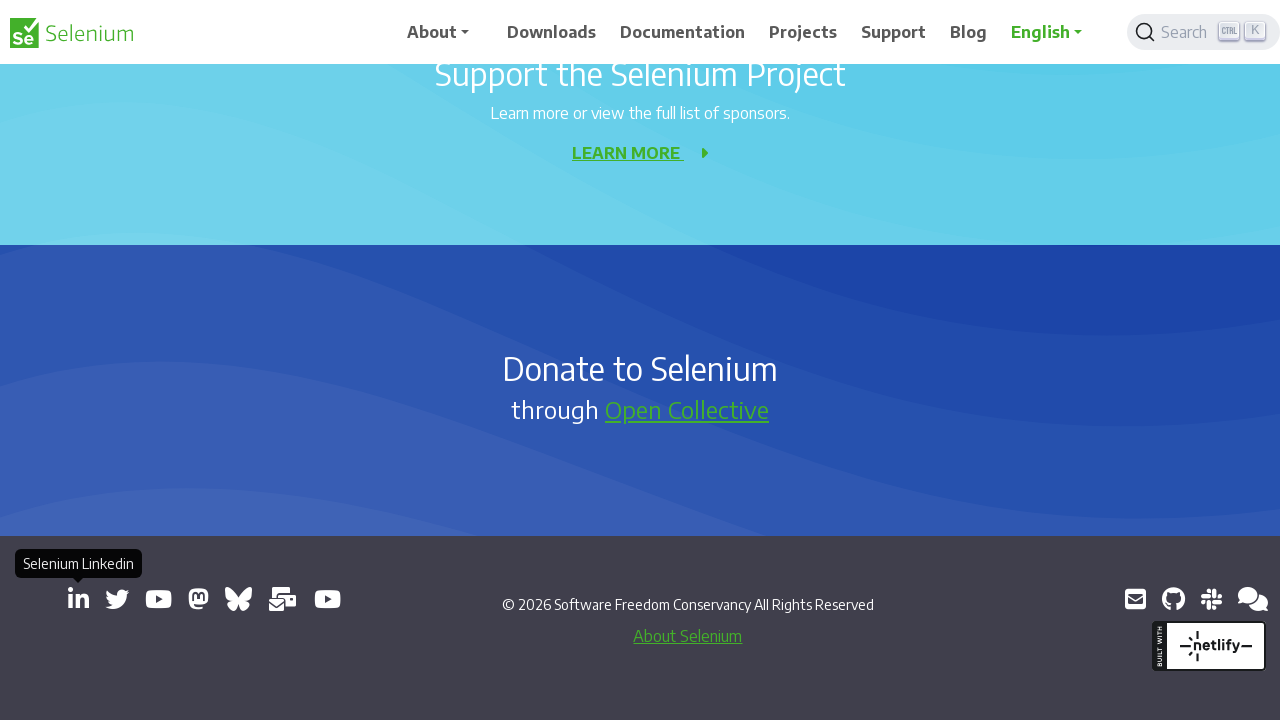

Clicked external link: https://x.com/SeleniumHQ at (117, 599) on a[target='_blank'] >> nth=3
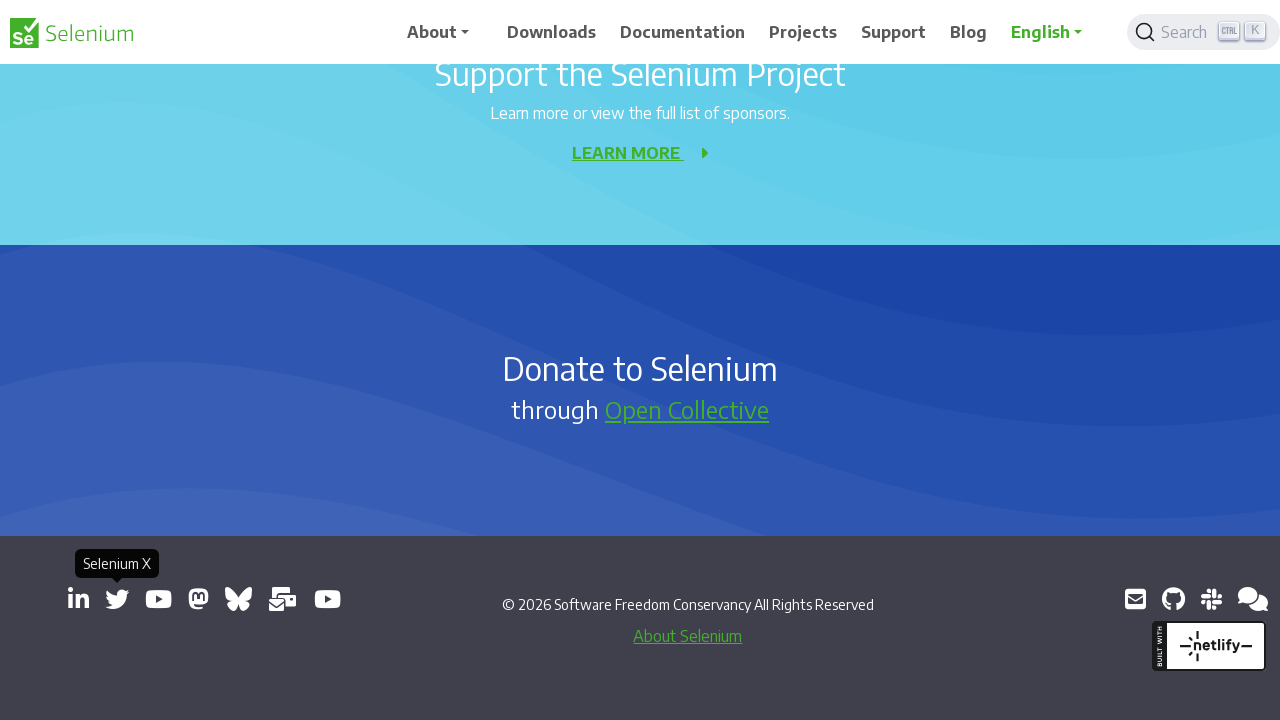

Retrieved href attribute from link: https://www.youtube.com/@SeleniumHQProject/
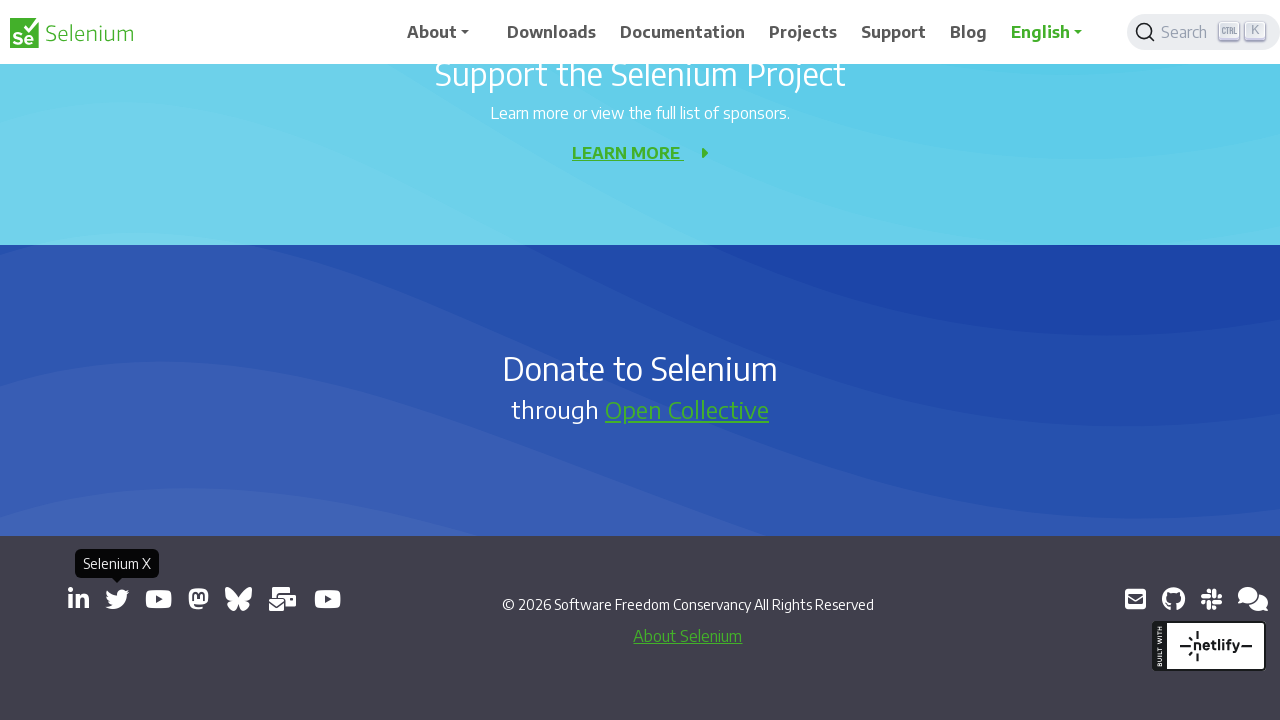

Clicked external link: https://www.youtube.com/@SeleniumHQProject/ at (158, 599) on a[target='_blank'] >> nth=4
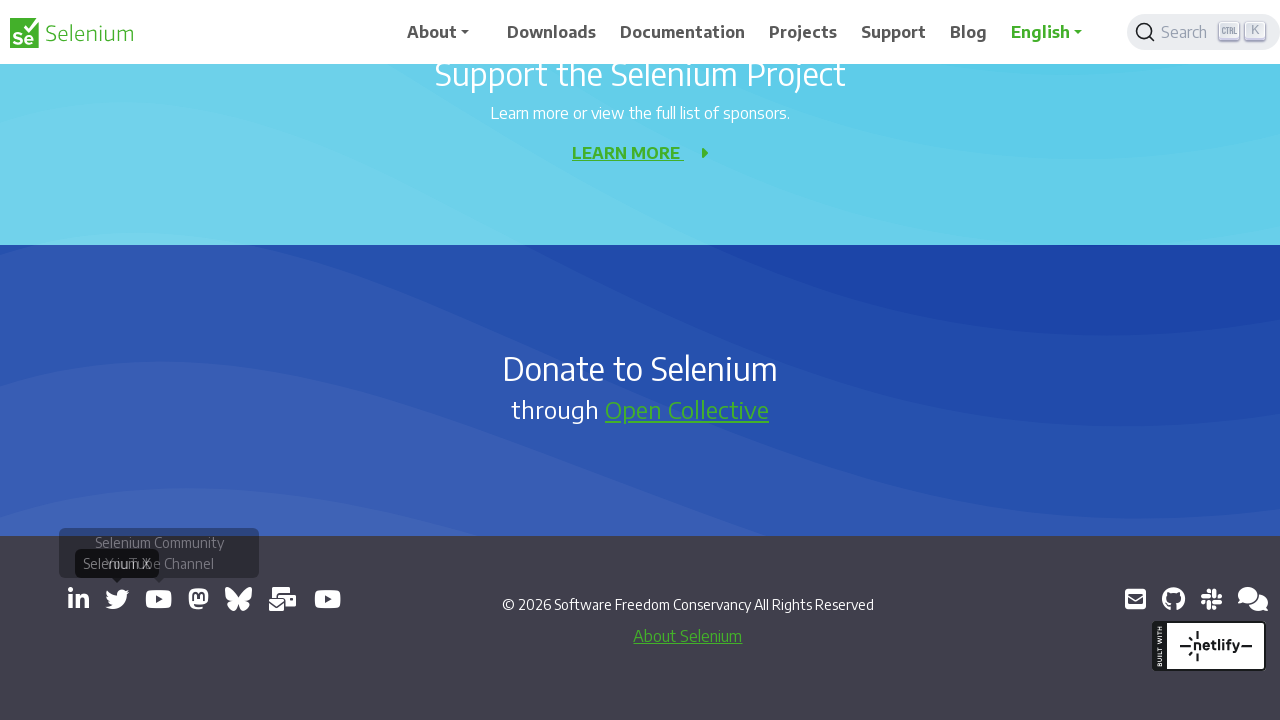

Retrieved href attribute from link: https://mastodon.social/@seleniumHQ@fosstodon.org
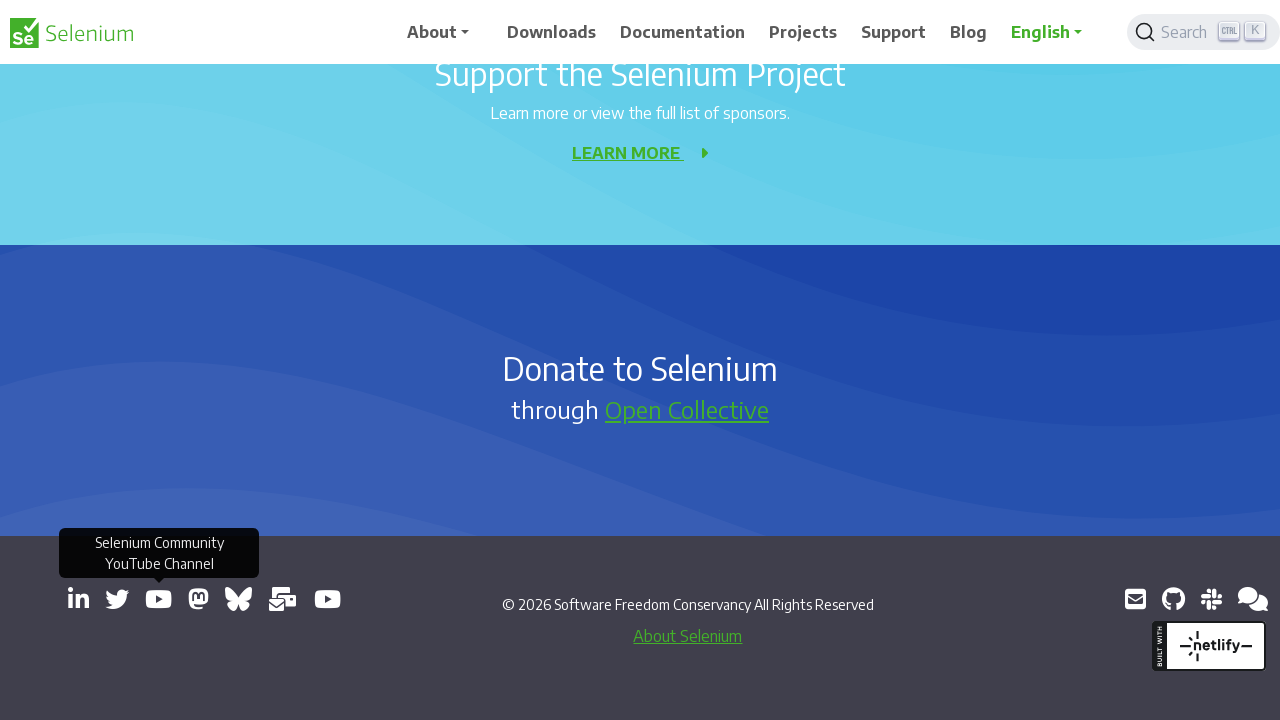

Clicked external link: https://mastodon.social/@seleniumHQ@fosstodon.org at (198, 599) on a[target='_blank'] >> nth=5
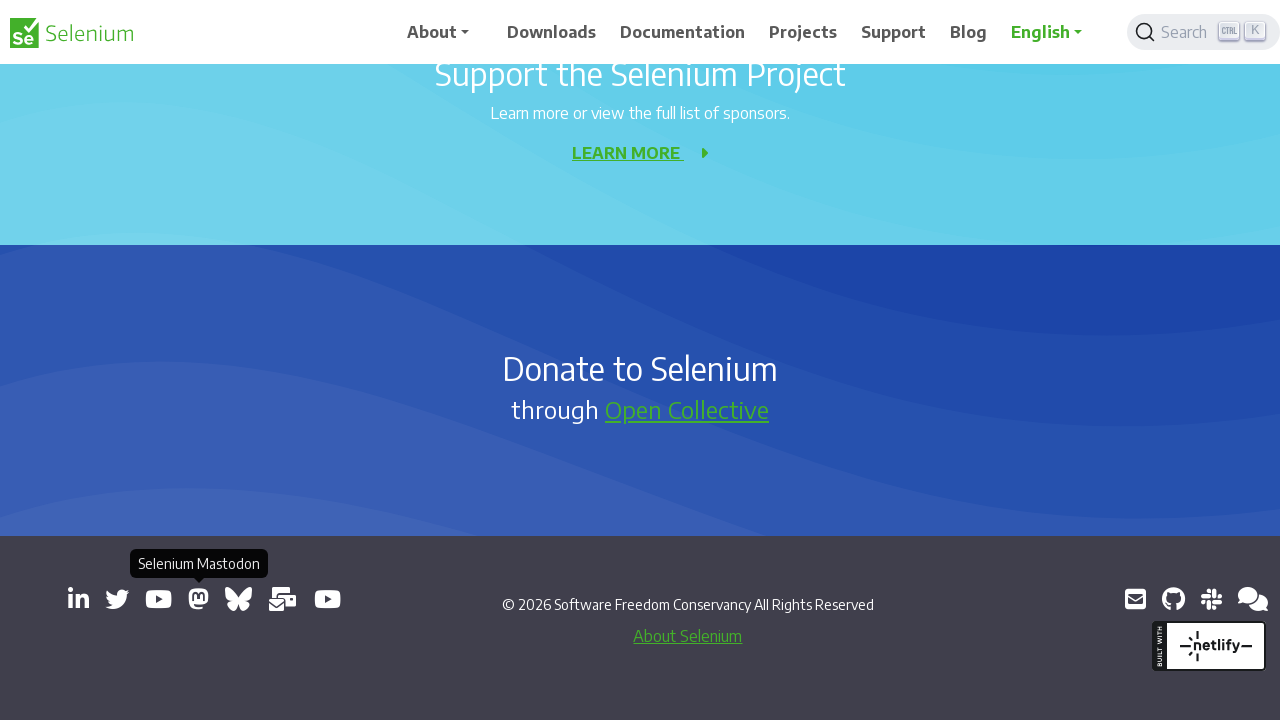

Retrieved href attribute from link: https://bsky.app/profile/seleniumconf.bsky.social
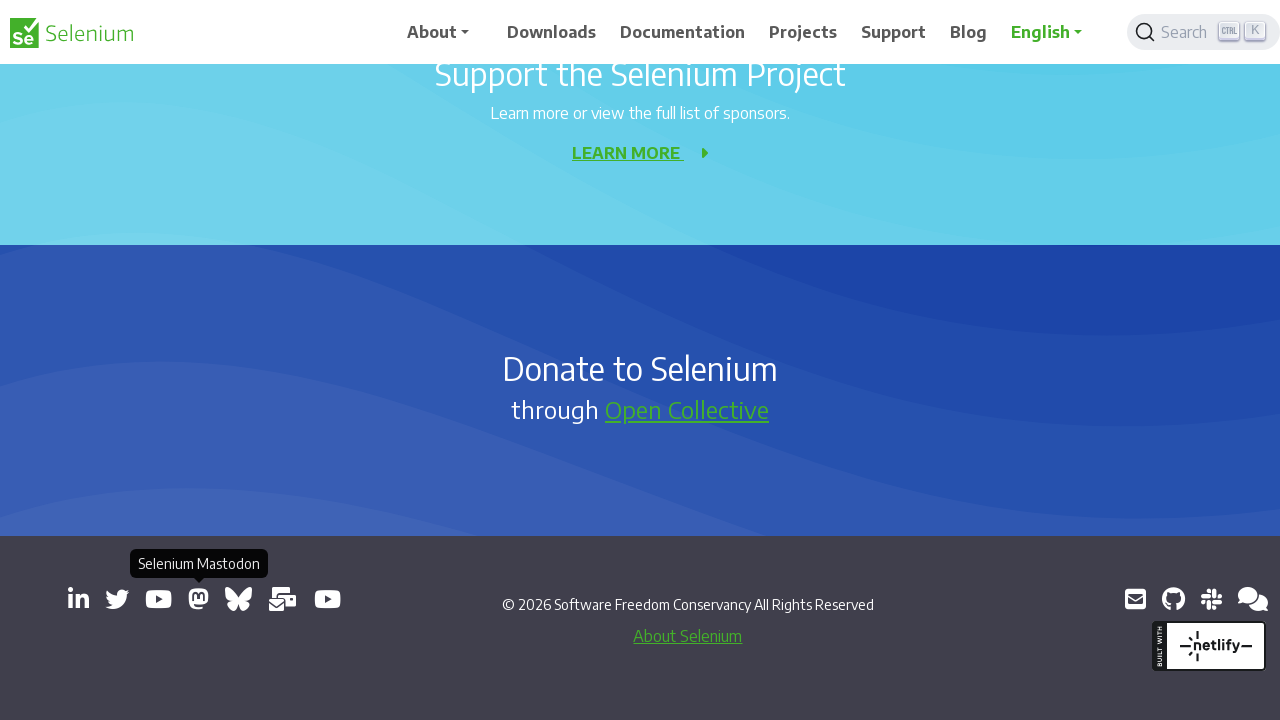

Clicked external link: https://bsky.app/profile/seleniumconf.bsky.social at (238, 599) on a[target='_blank'] >> nth=6
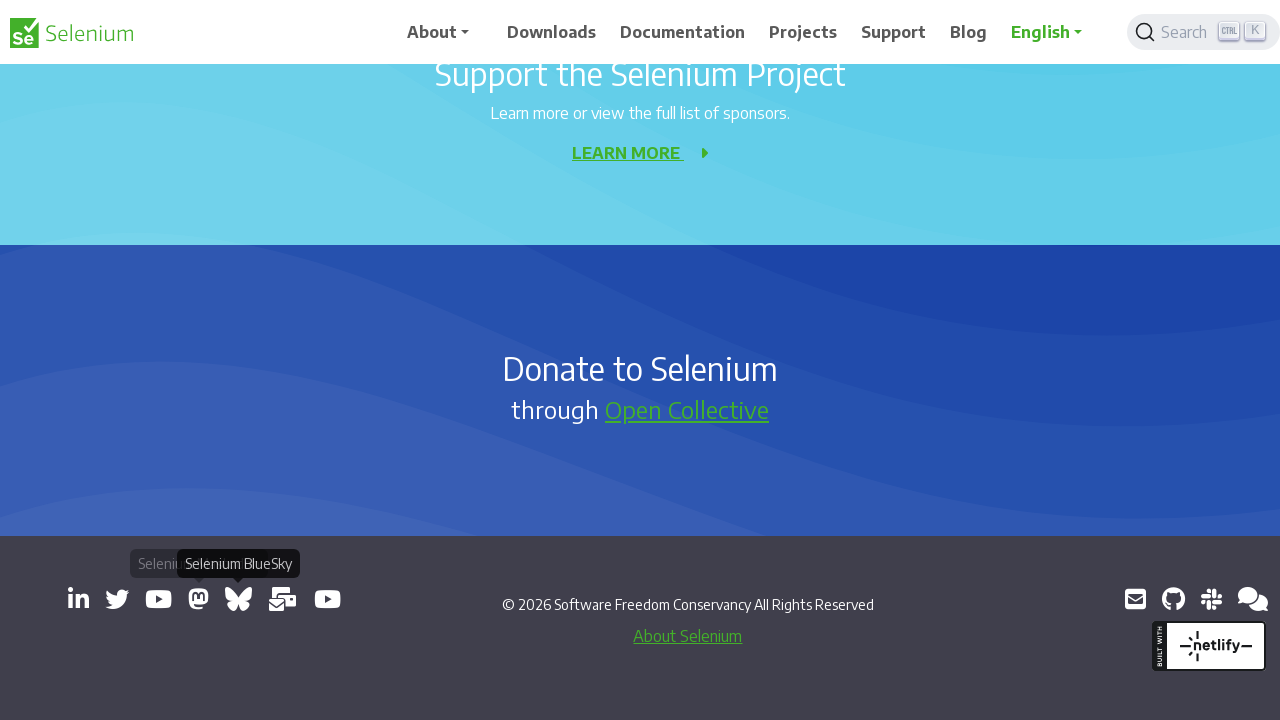

Retrieved href attribute from link: https://groups.google.com/group/selenium-users
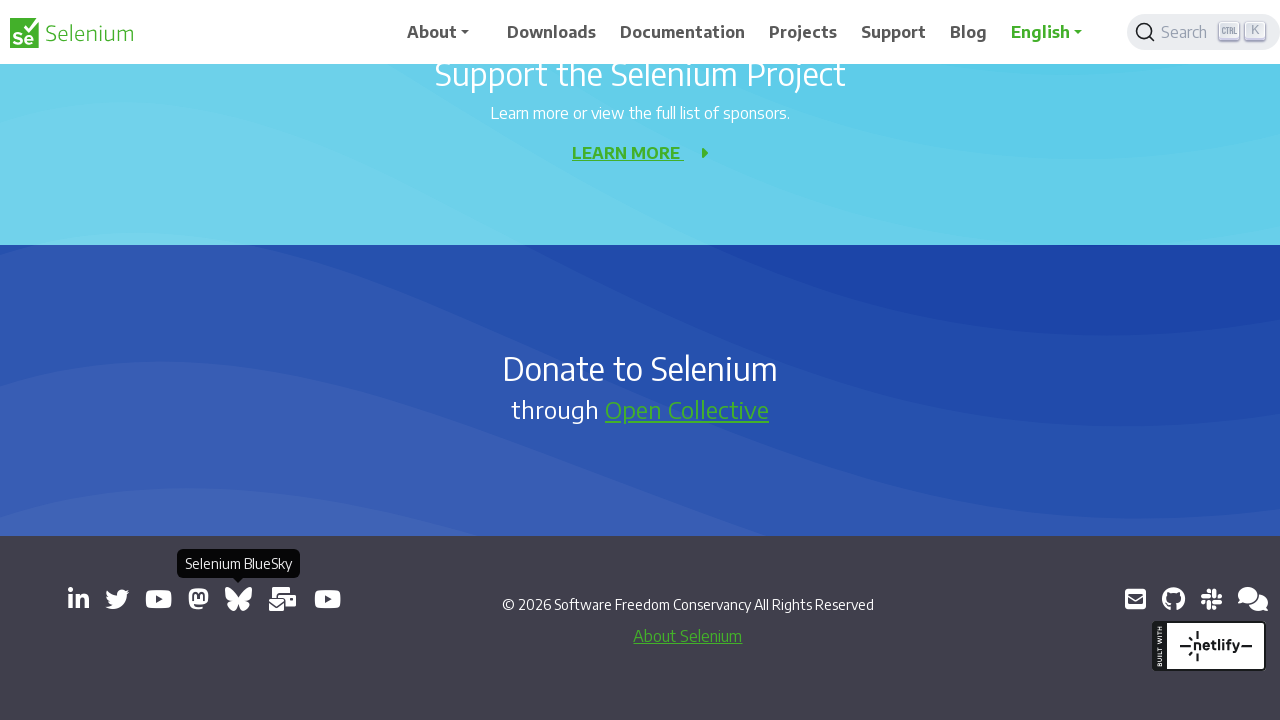

Clicked external link: https://groups.google.com/group/selenium-users at (283, 599) on a[target='_blank'] >> nth=7
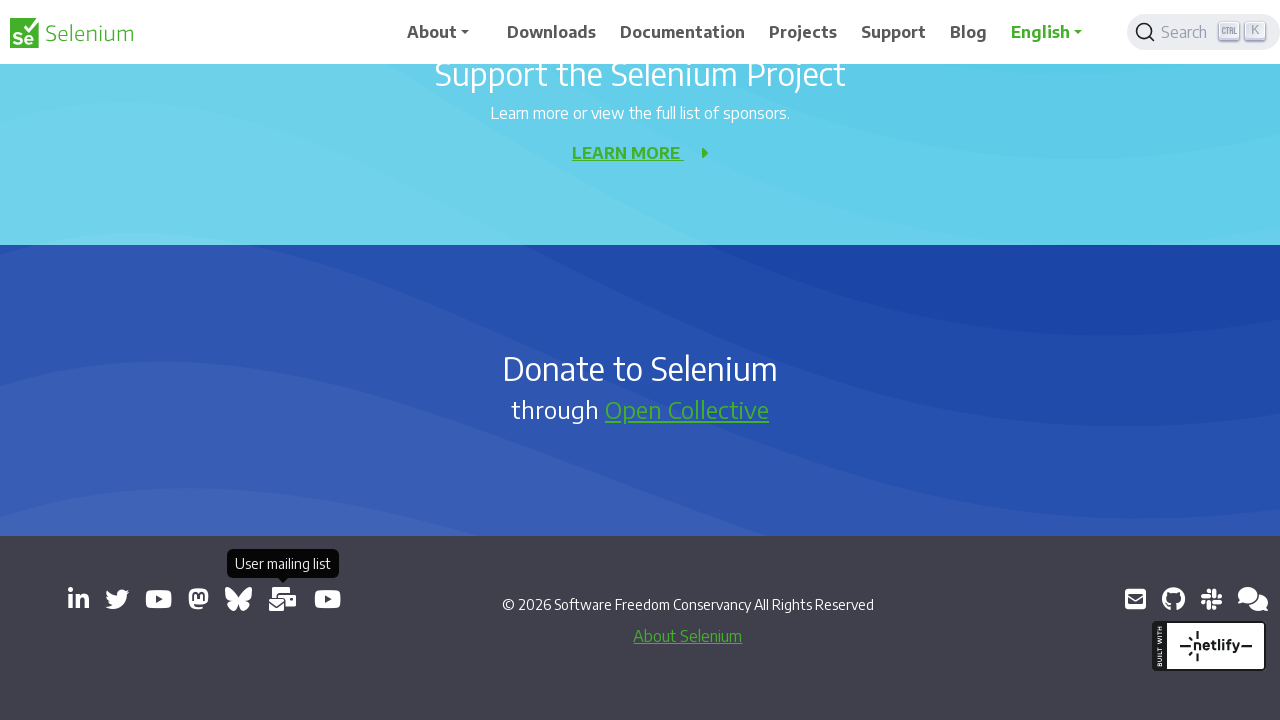

Retrieved href attribute from link: https://www.youtube.com/channel/UCbDlgX_613xNMrDqCe3QNEw
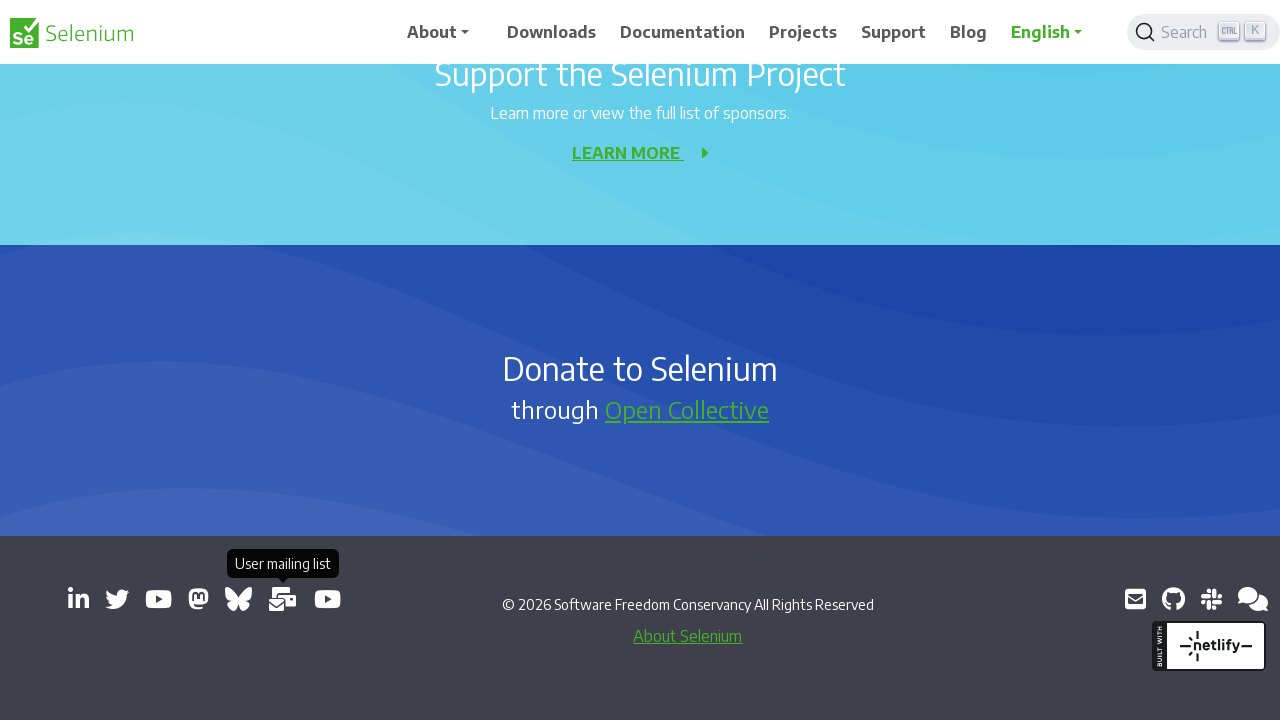

Clicked external link: https://www.youtube.com/channel/UCbDlgX_613xNMrDqCe3QNEw at (328, 599) on a[target='_blank'] >> nth=8
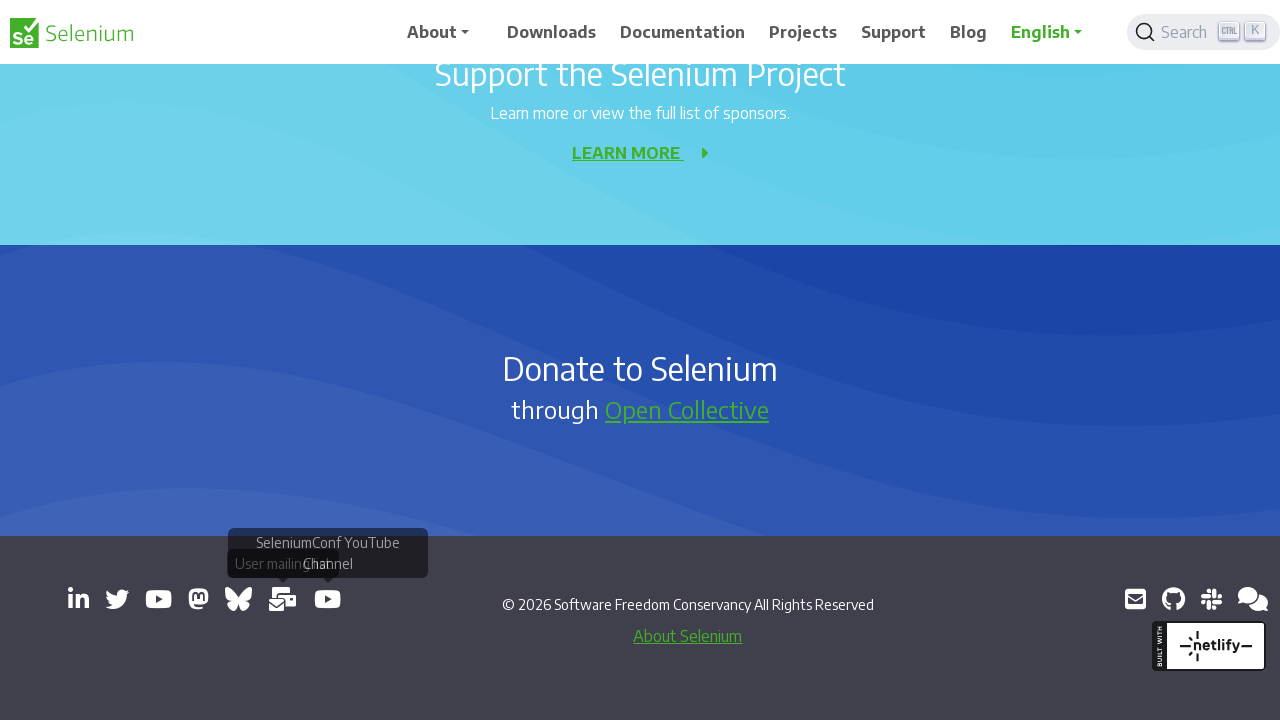

Retrieved href attribute from link: mailto:selenium@sfconservancy.org
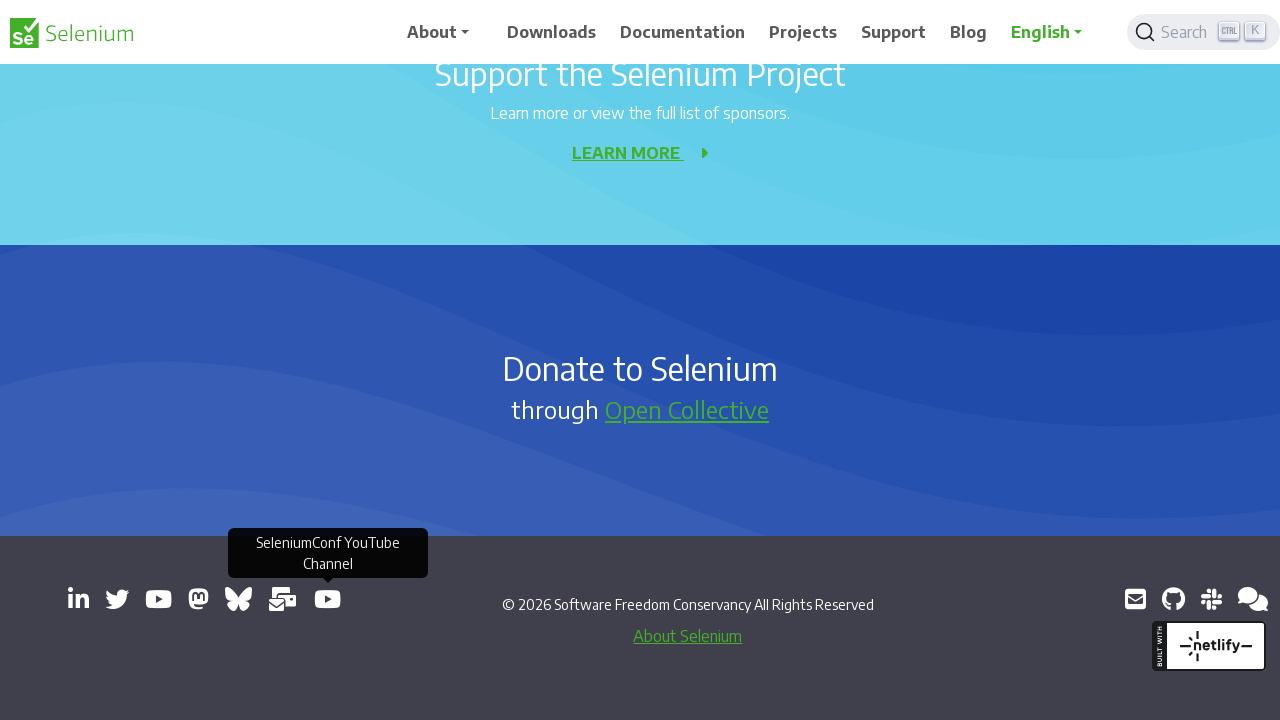

Retrieved href attribute from link: https://github.com/seleniumhq/selenium
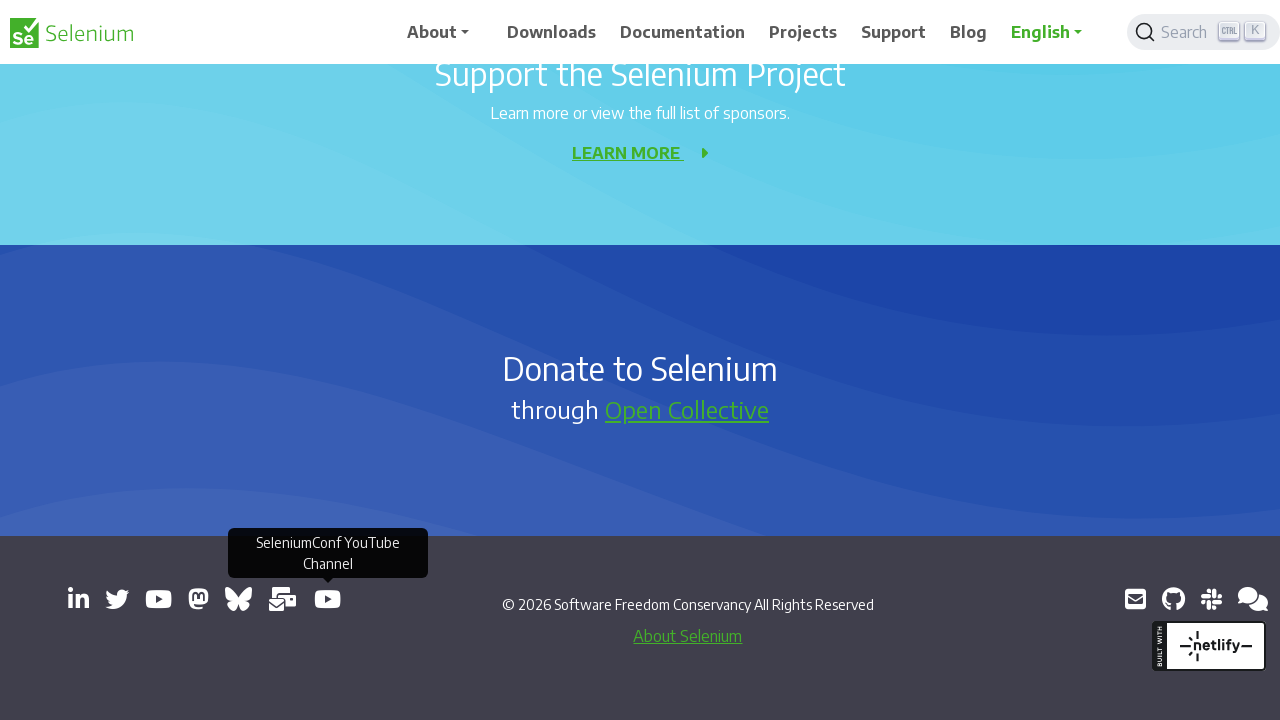

Clicked external link: https://github.com/seleniumhq/selenium at (1173, 599) on a[target='_blank'] >> nth=10
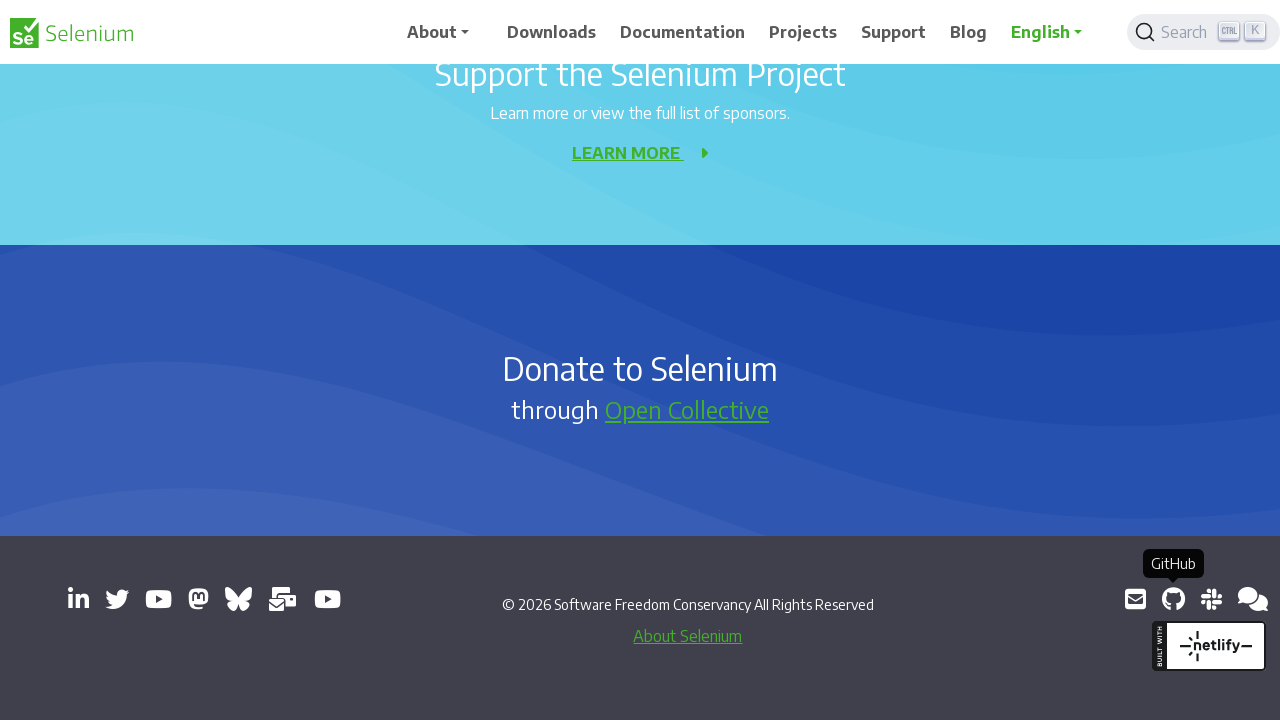

Retrieved href attribute from link: https://inviter.co/seleniumhq
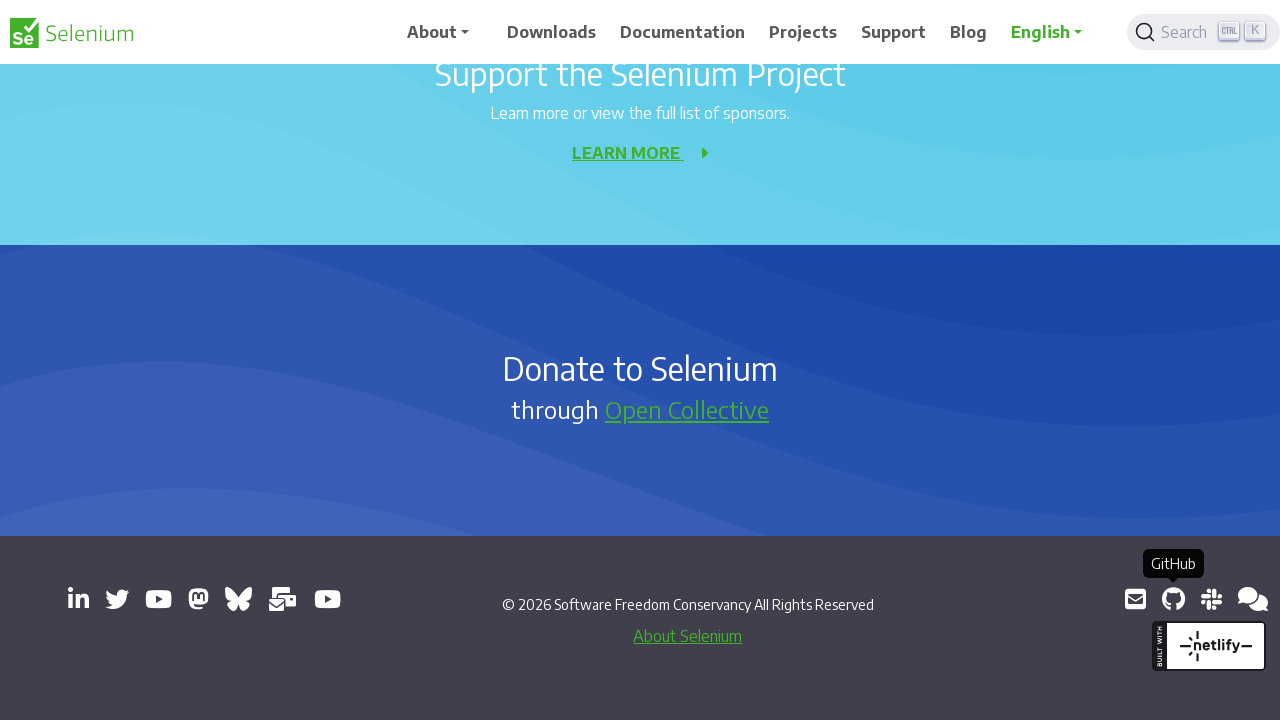

Clicked external link: https://inviter.co/seleniumhq at (1211, 599) on a[target='_blank'] >> nth=11
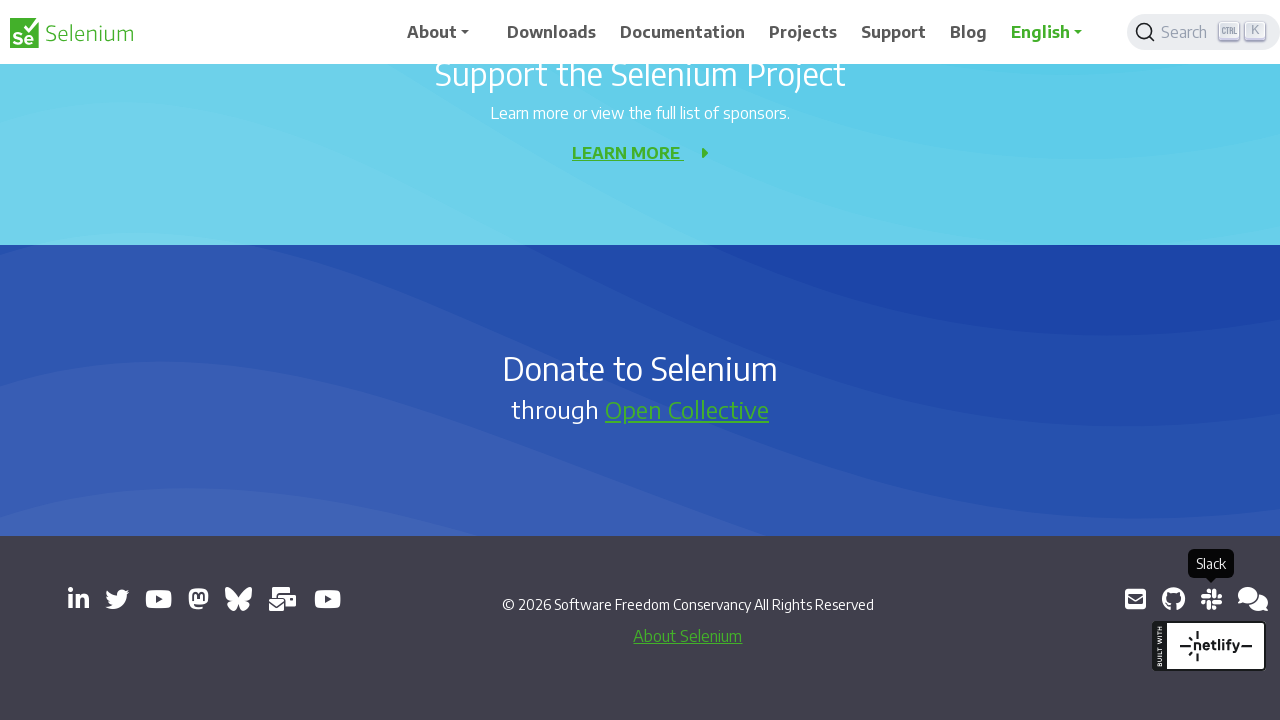

Retrieved href attribute from link: https://web.libera.chat/#selenium
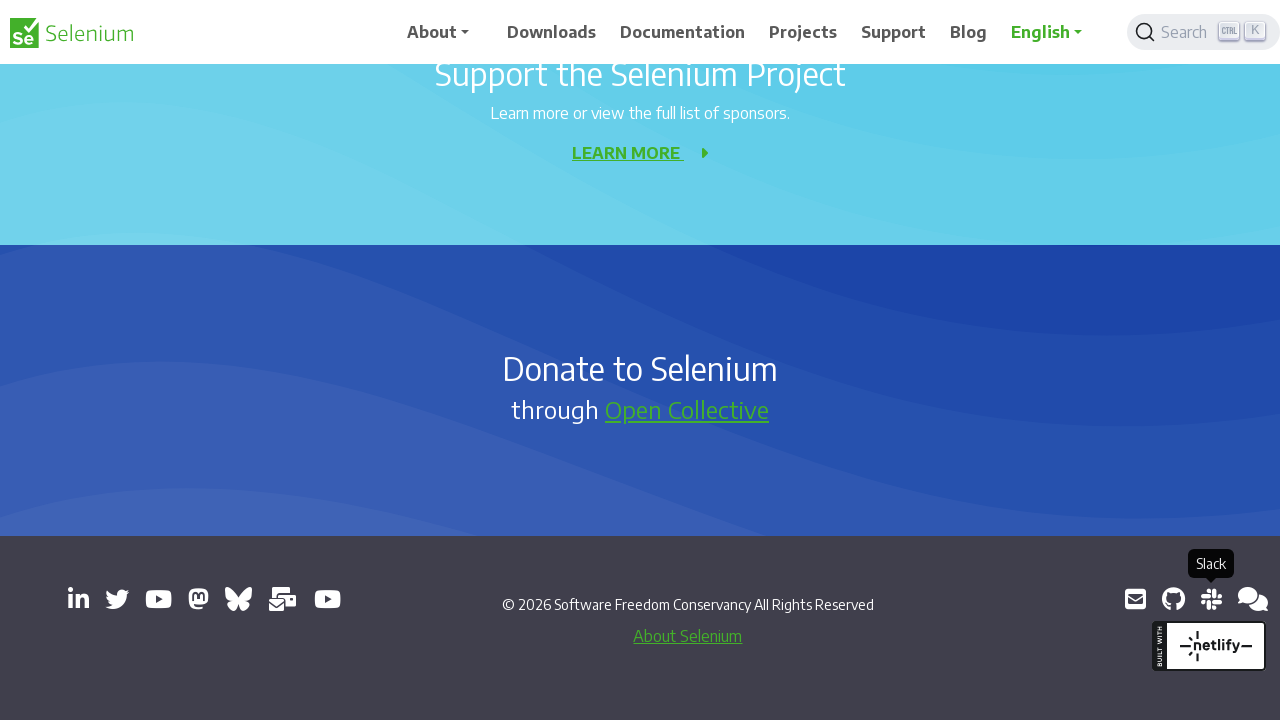

Clicked external link: https://web.libera.chat/#selenium at (1253, 599) on a[target='_blank'] >> nth=12
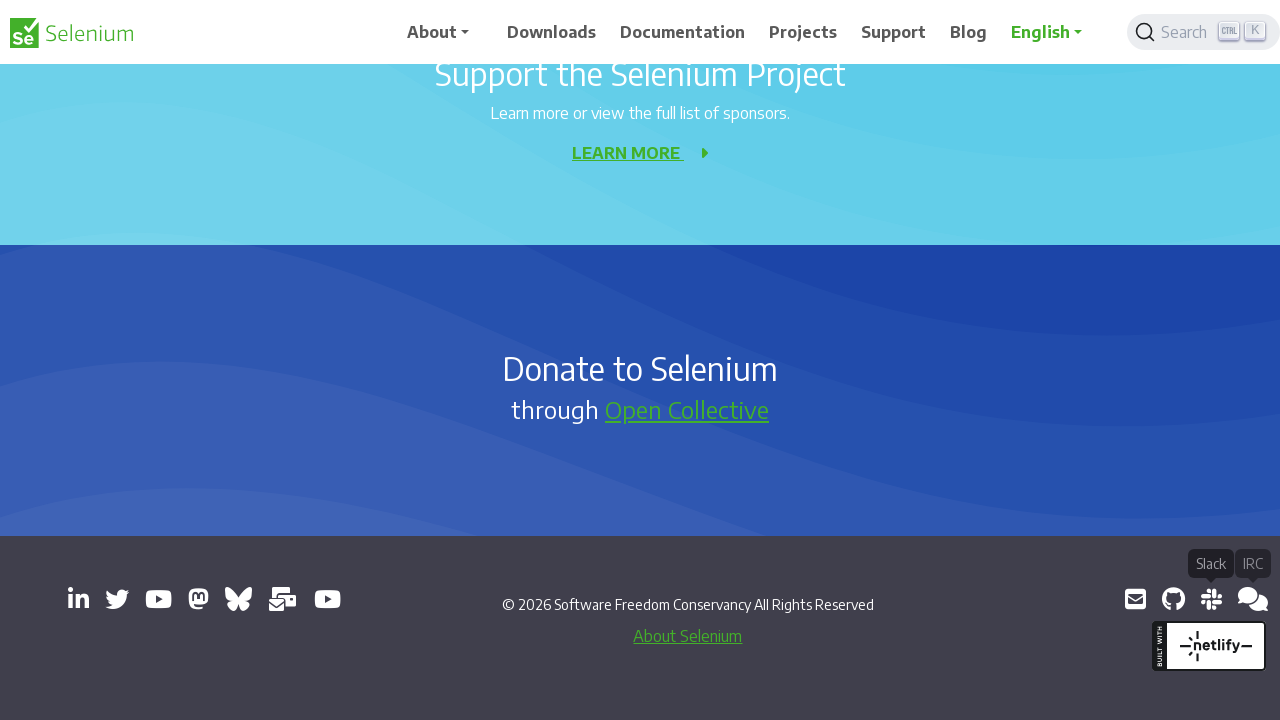

Retrieved href attribute from link: https://groups.google.com/g/selenium-developers
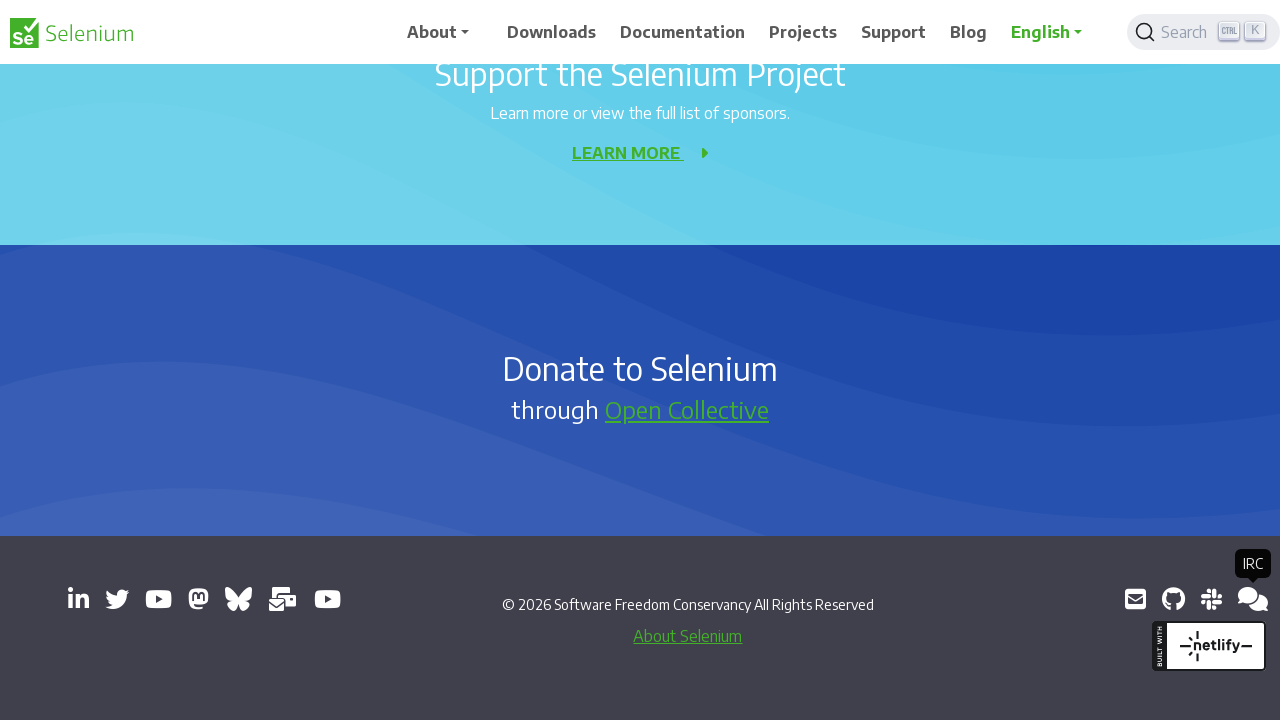

Clicked external link: https://groups.google.com/g/selenium-developers at (1248, 599) on a[target='_blank'] >> nth=13
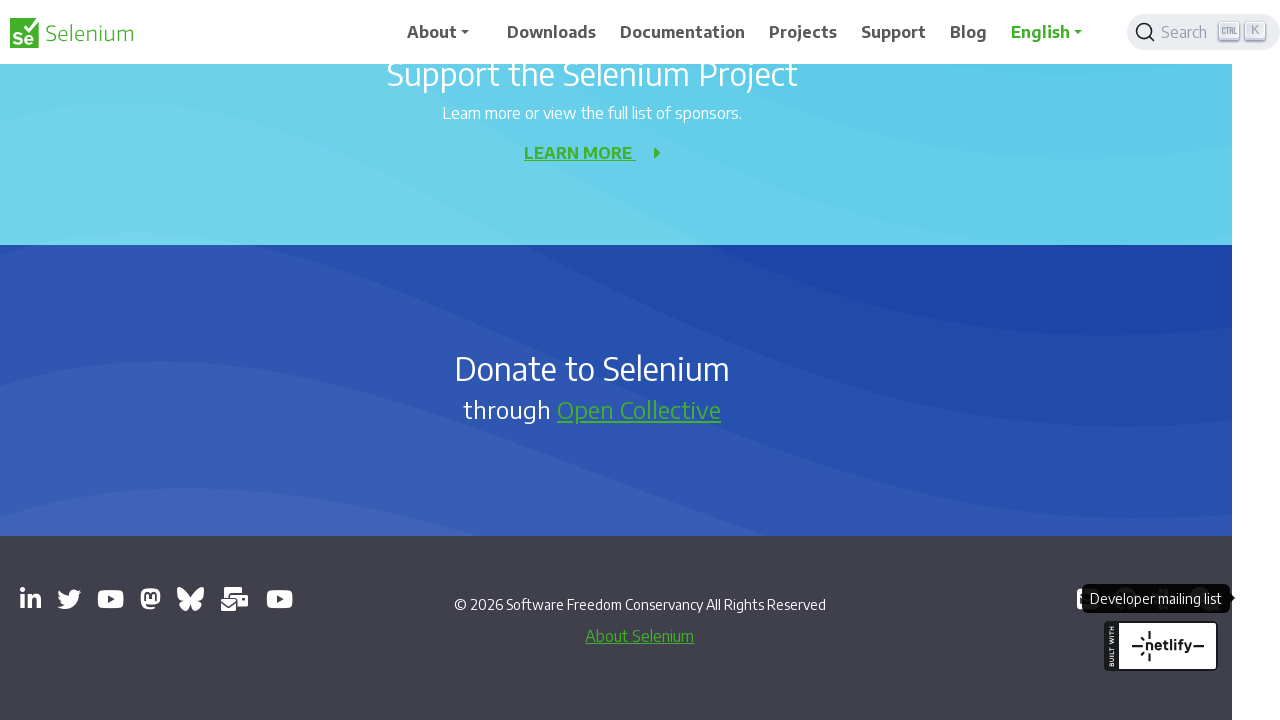

Waited 2 seconds for all new tabs to open
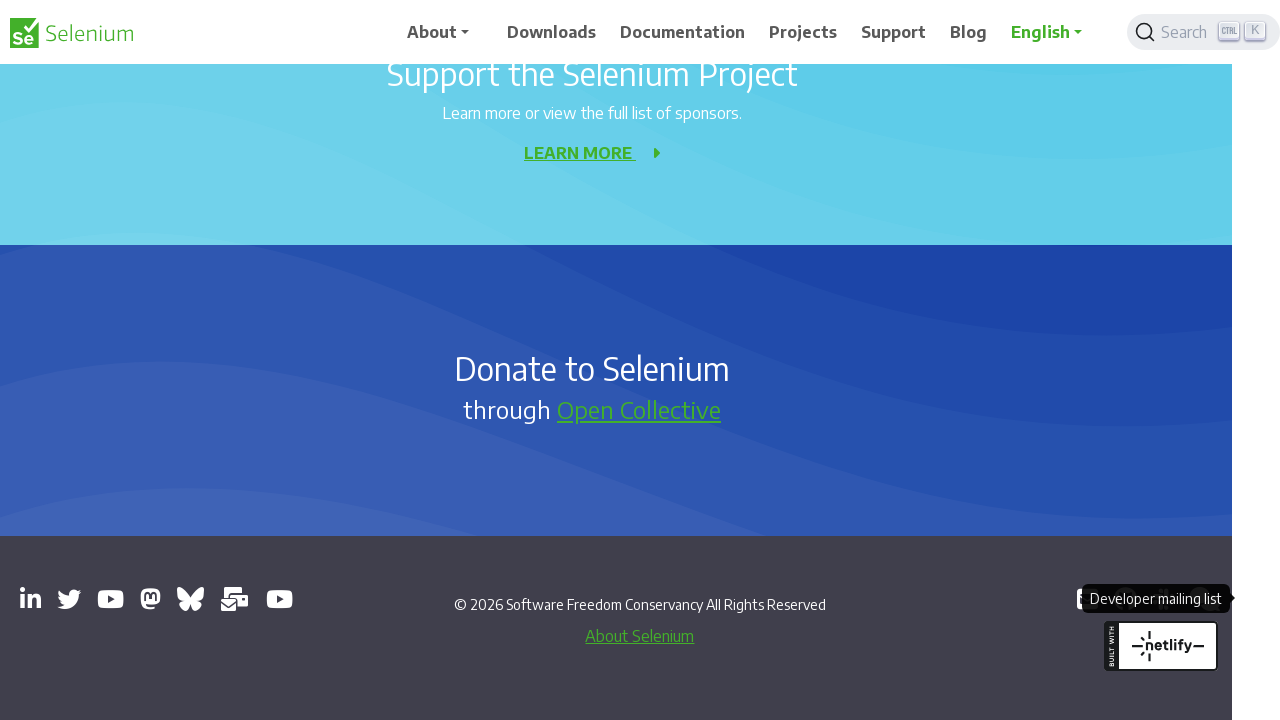

Retrieved all open pages from context
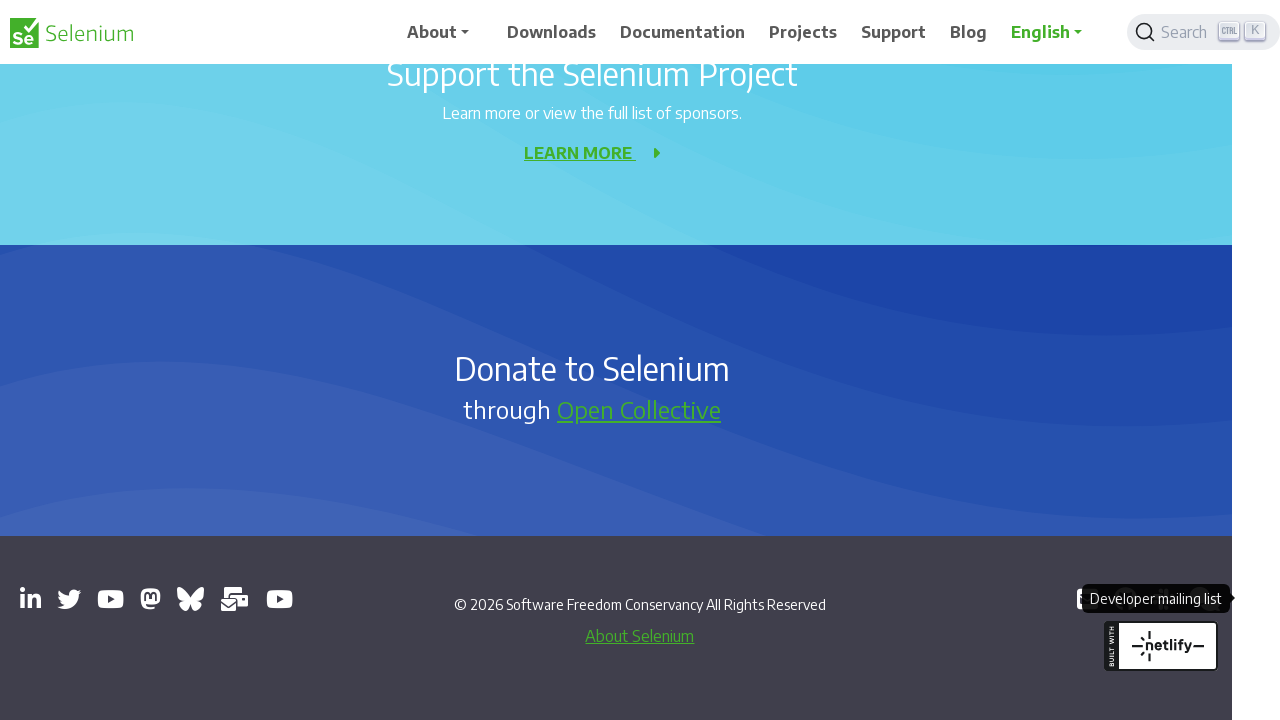

Total of 14 tabs are now open
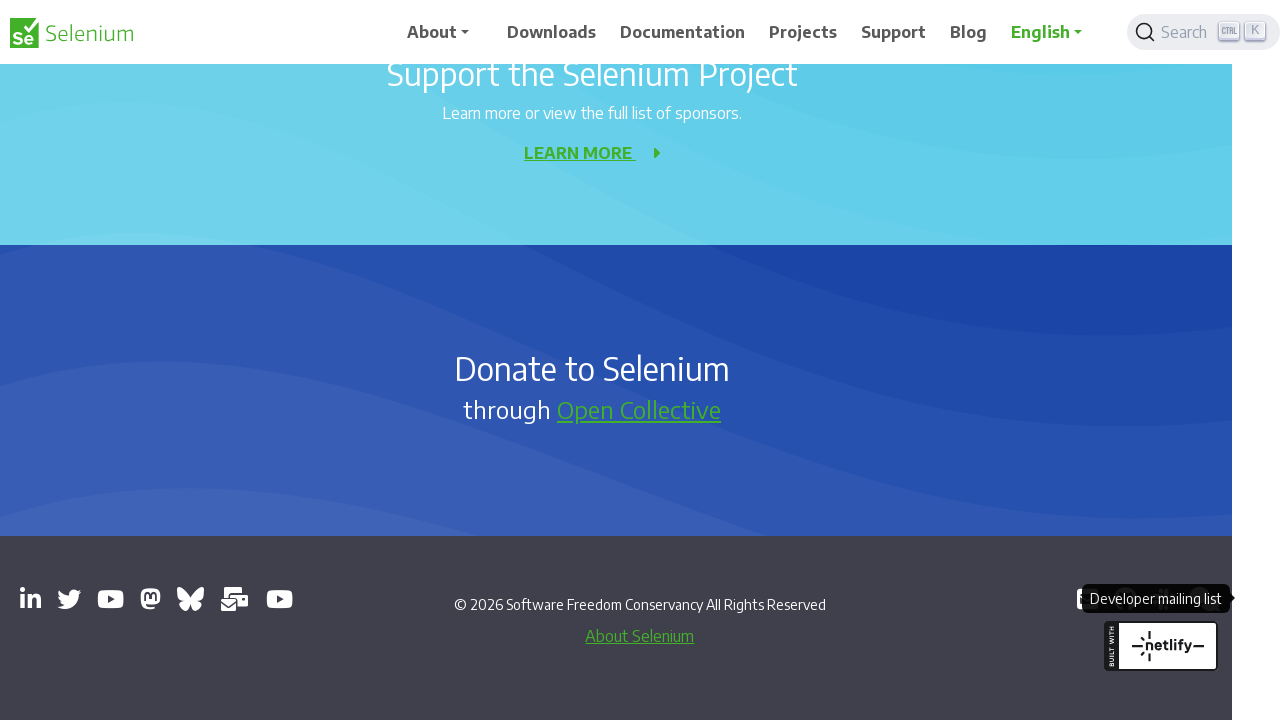

Printed open page URL: https://www.selenium.dev/
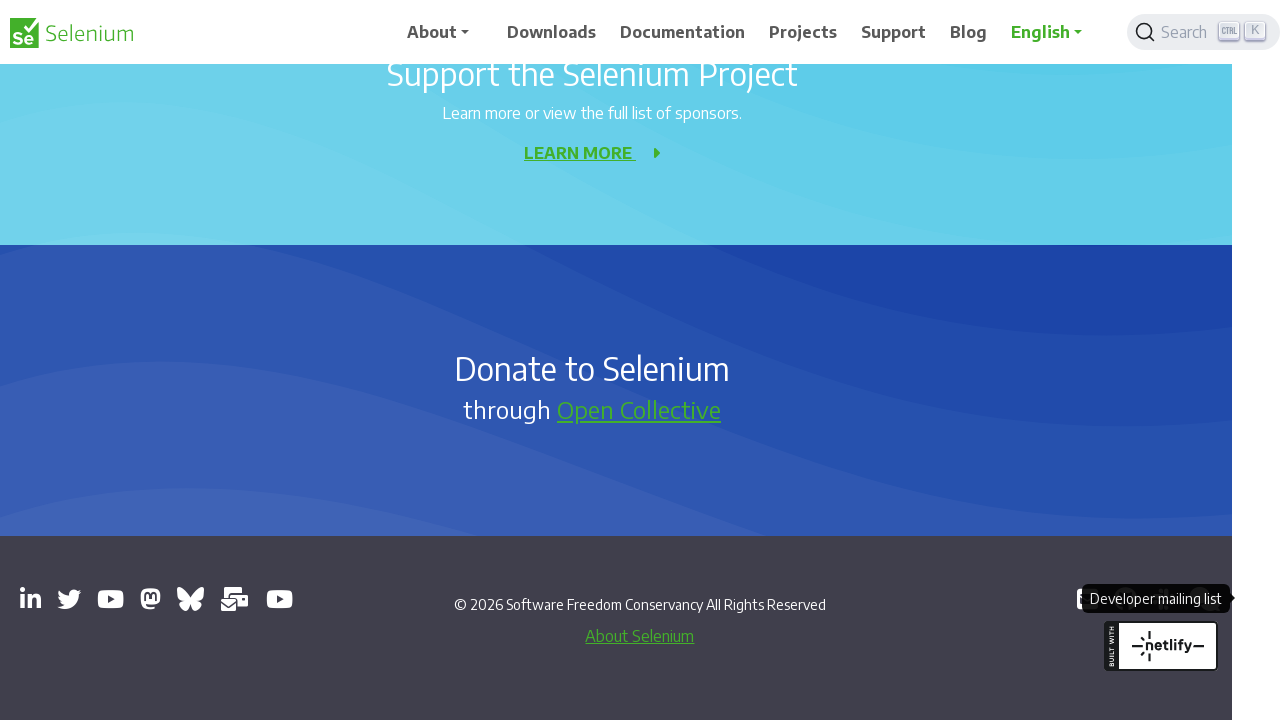

Printed open page URL: https://seleniumconf.com/register/?utm_medium=Referral&utm_source=selenium.dev&utm_campaign=register
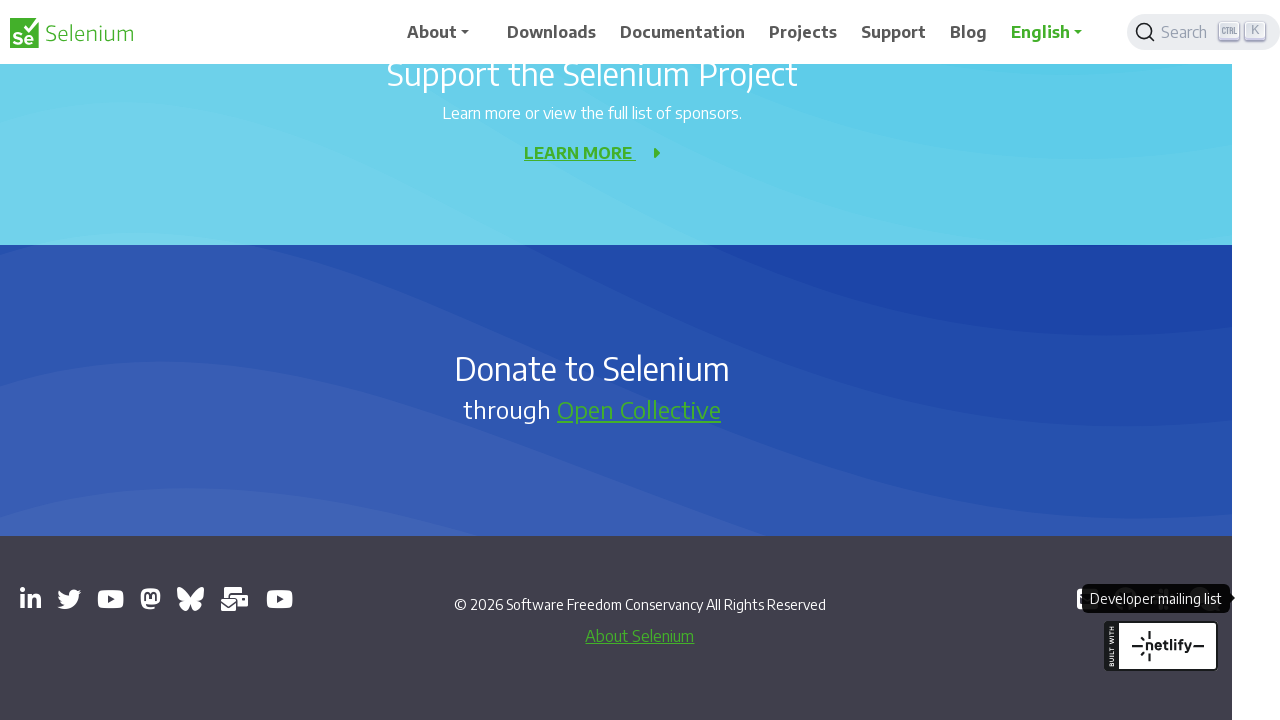

Printed open page URL: chrome-error://chromewebdata/
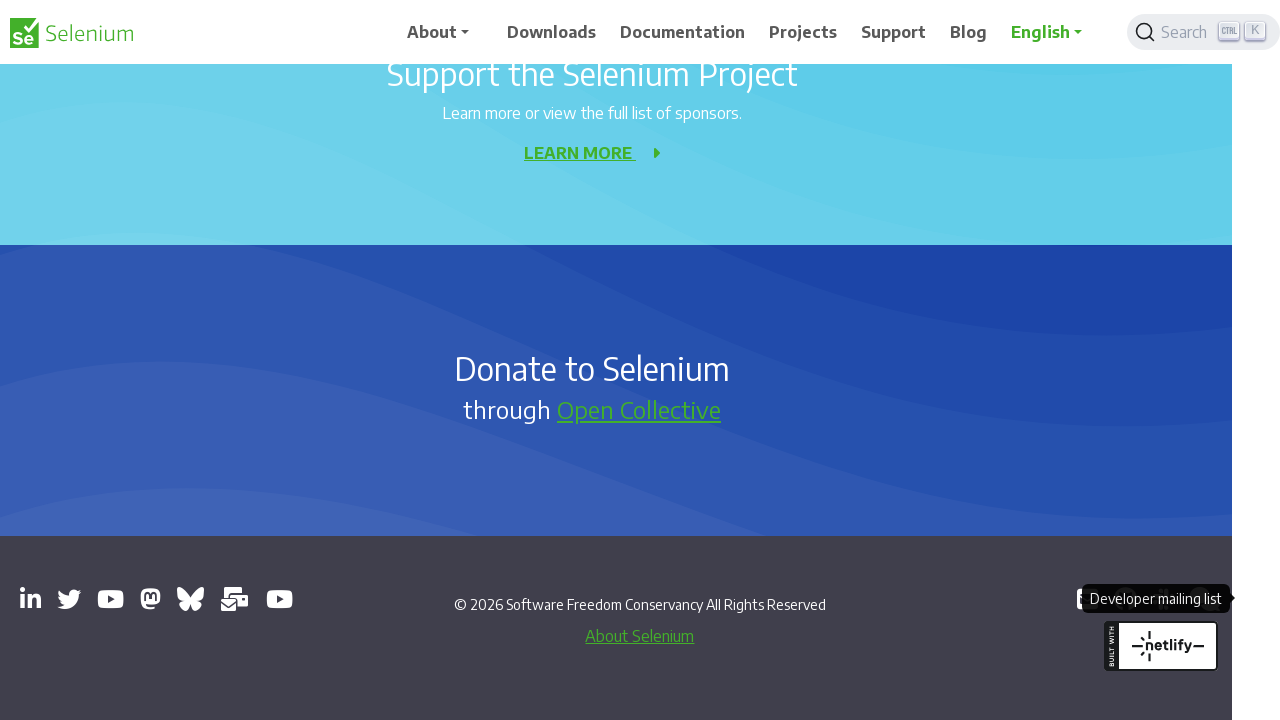

Printed open page URL: chrome-error://chromewebdata/
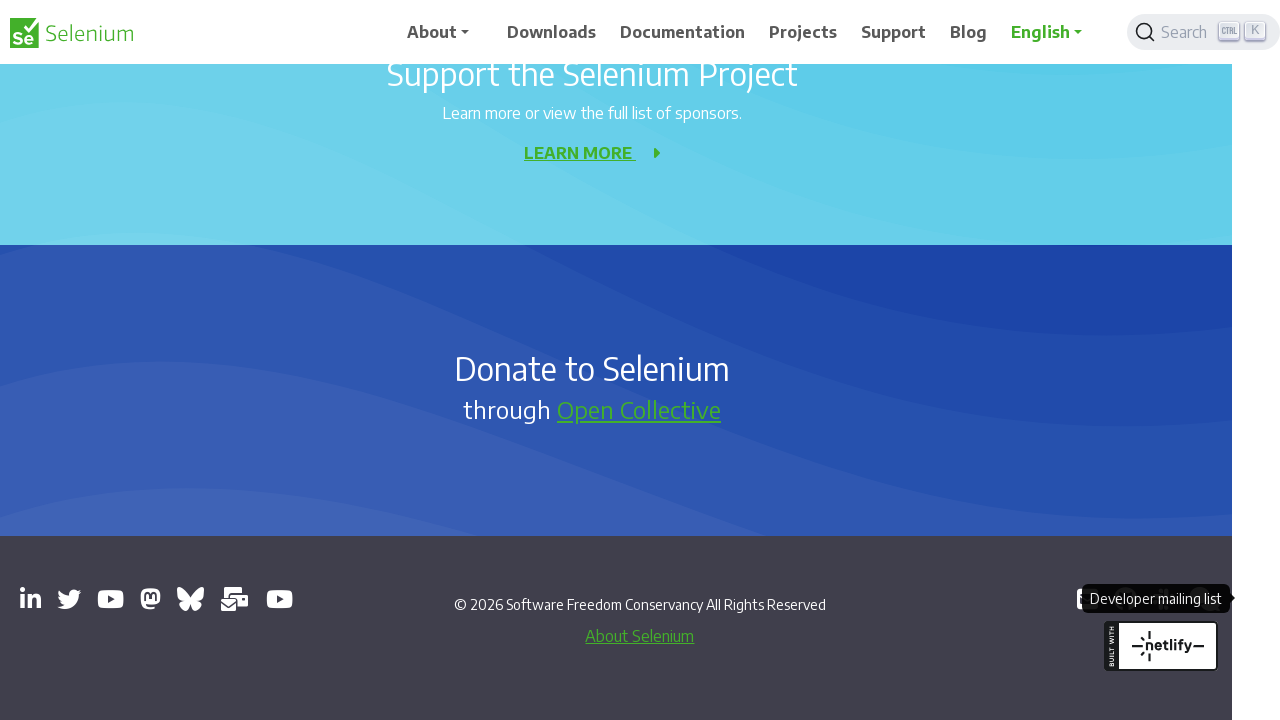

Printed open page URL: chrome-error://chromewebdata/
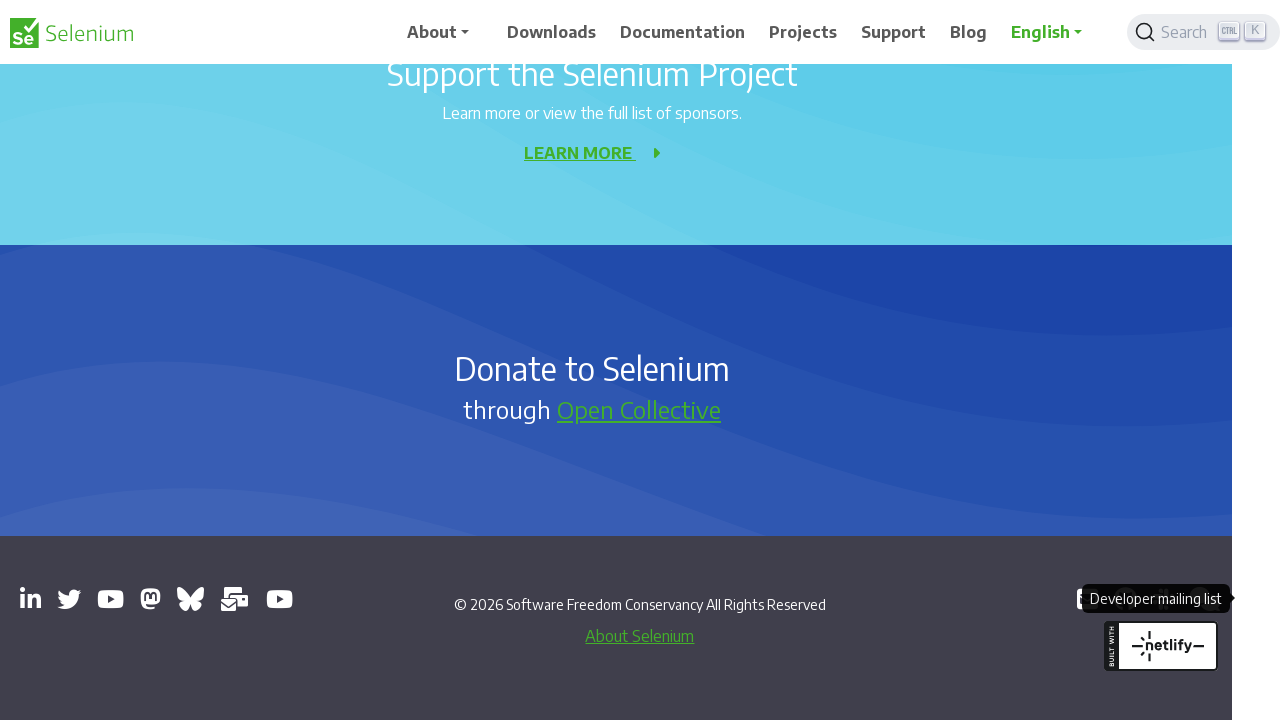

Printed open page URL: https://www.youtube.com/@SeleniumHQProject
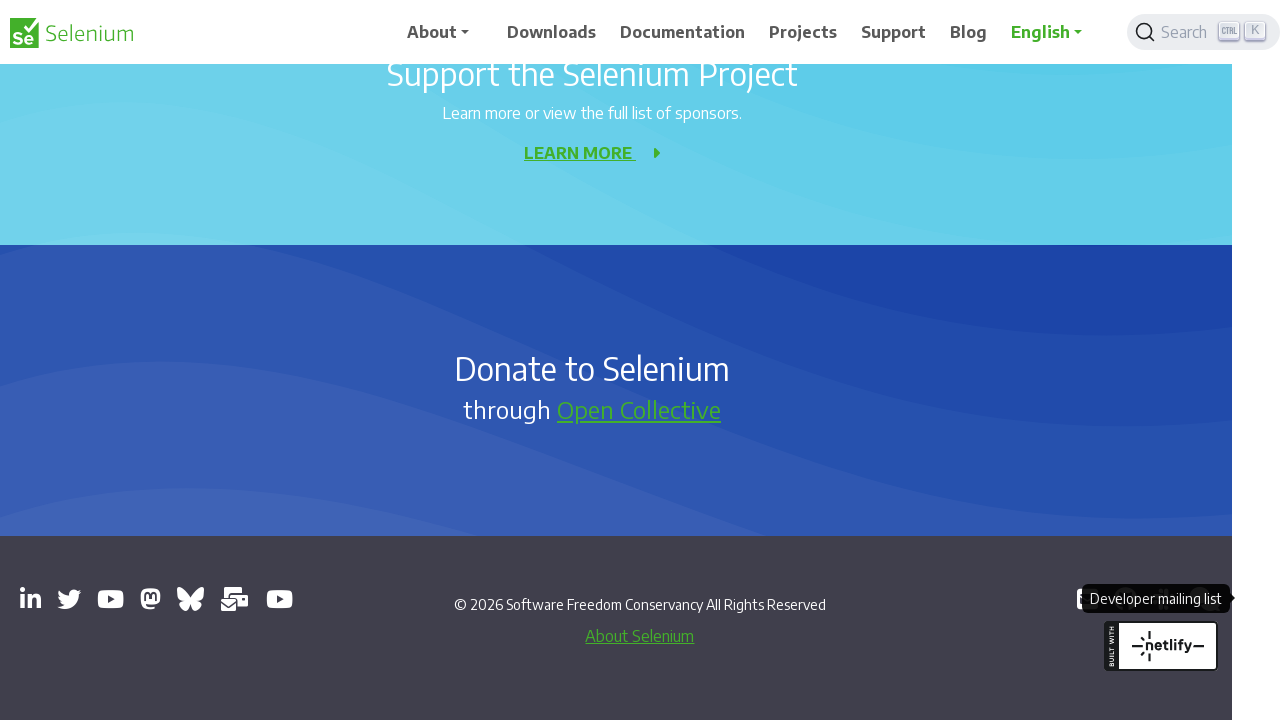

Printed open page URL: https://mastodon.social/redirect/accounts/110869641967823055
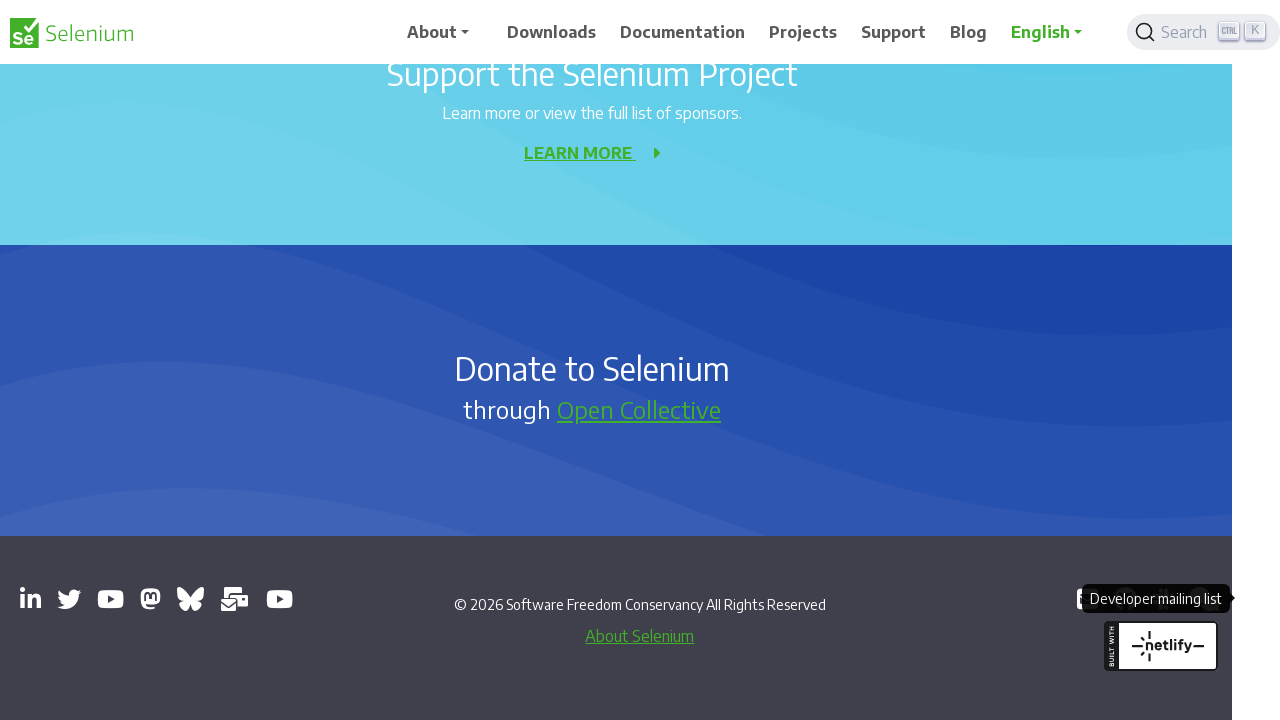

Printed open page URL: https://bsky.app/profile/seleniumconf.bsky.social
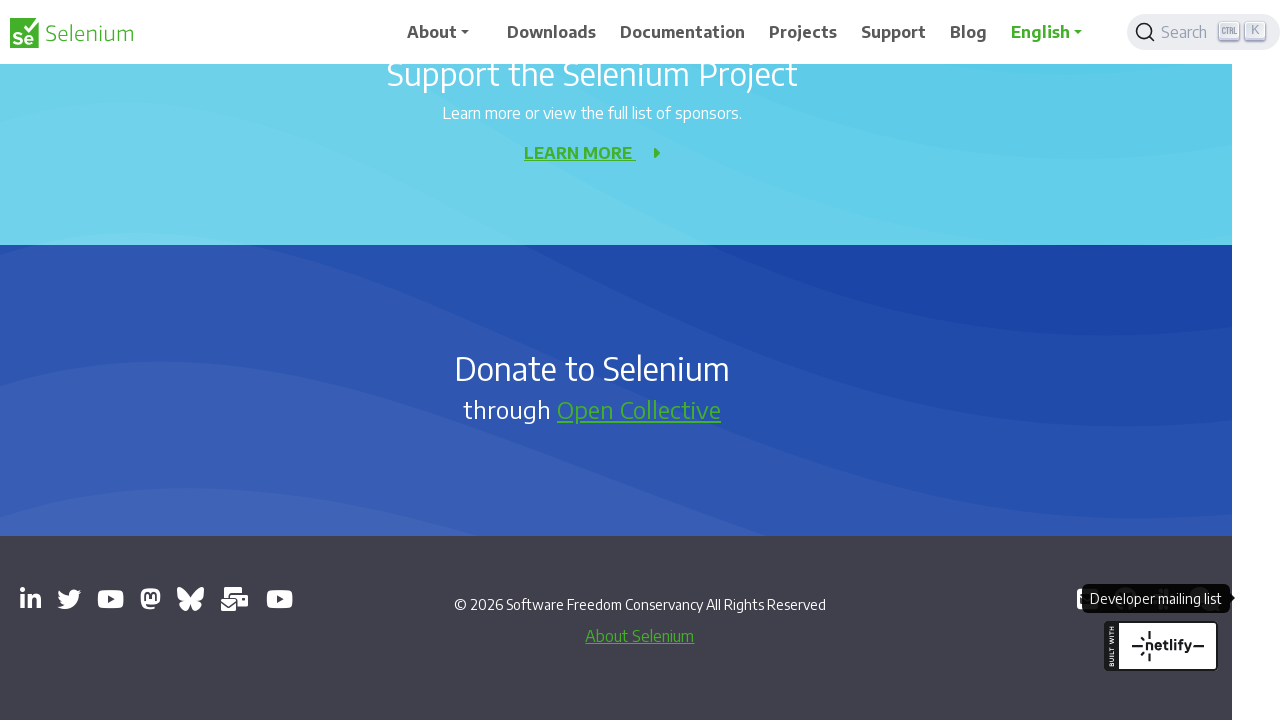

Printed open page URL: https://groups.google.com/g/selenium-users
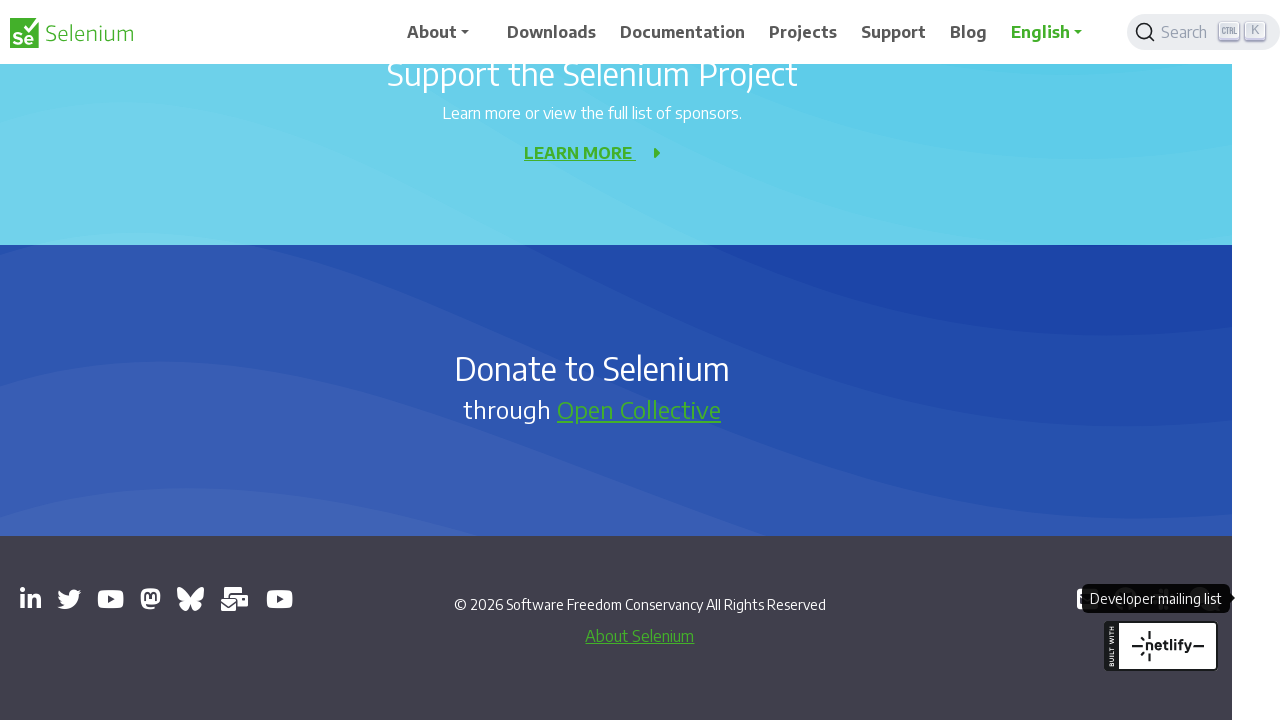

Printed open page URL: https://www.youtube.com/channel/UCbDlgX_613xNMrDqCe3QNEw
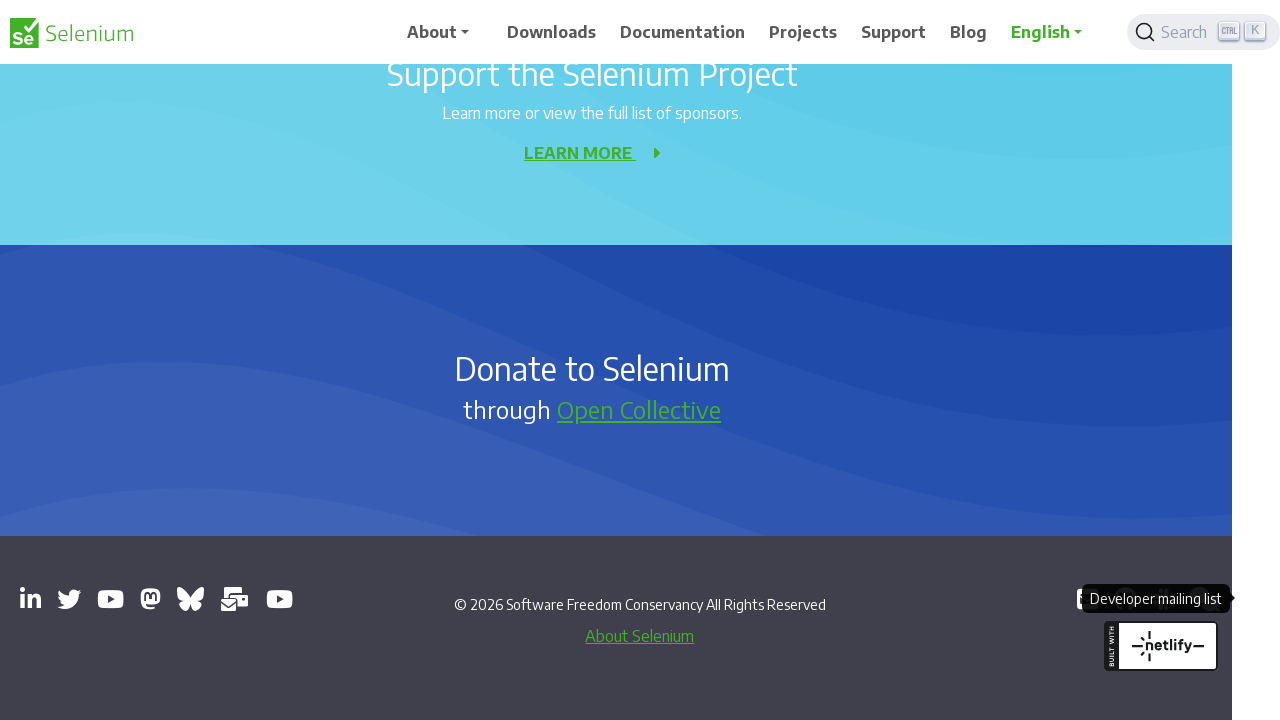

Printed open page URL: https://github.com/seleniumhq/selenium
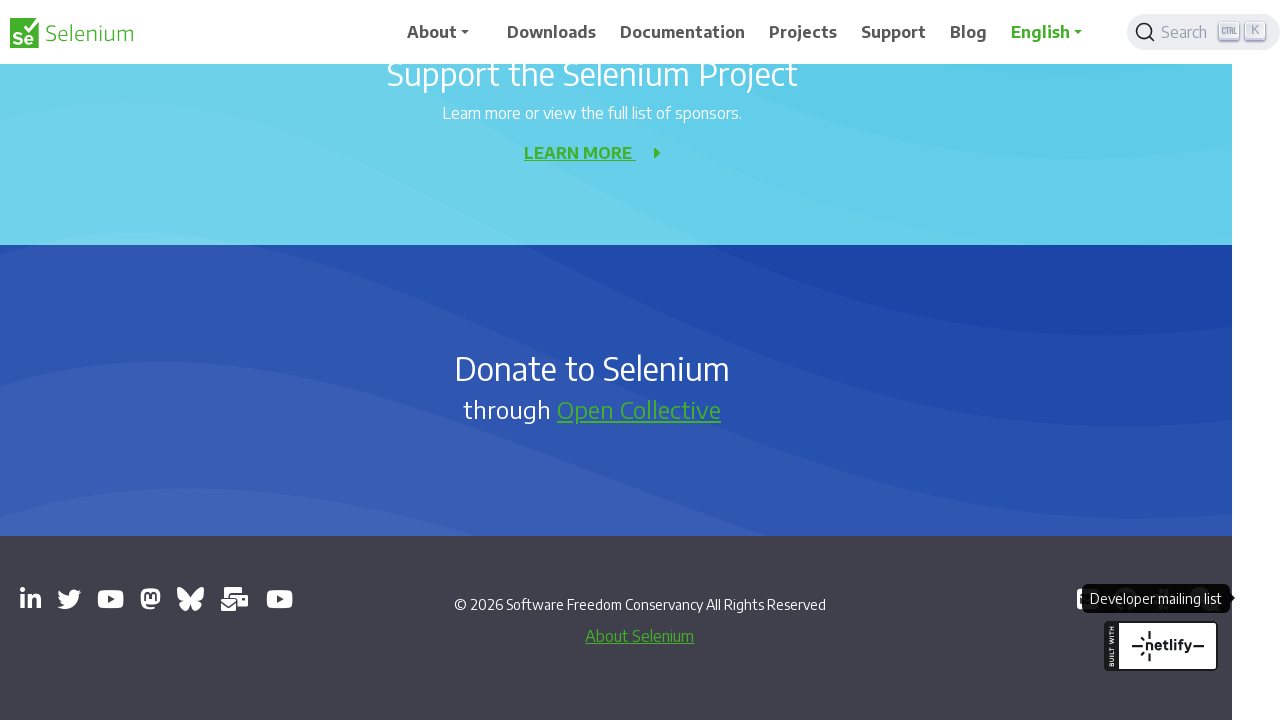

Printed open page URL: https://inviter.co/seleniumhq
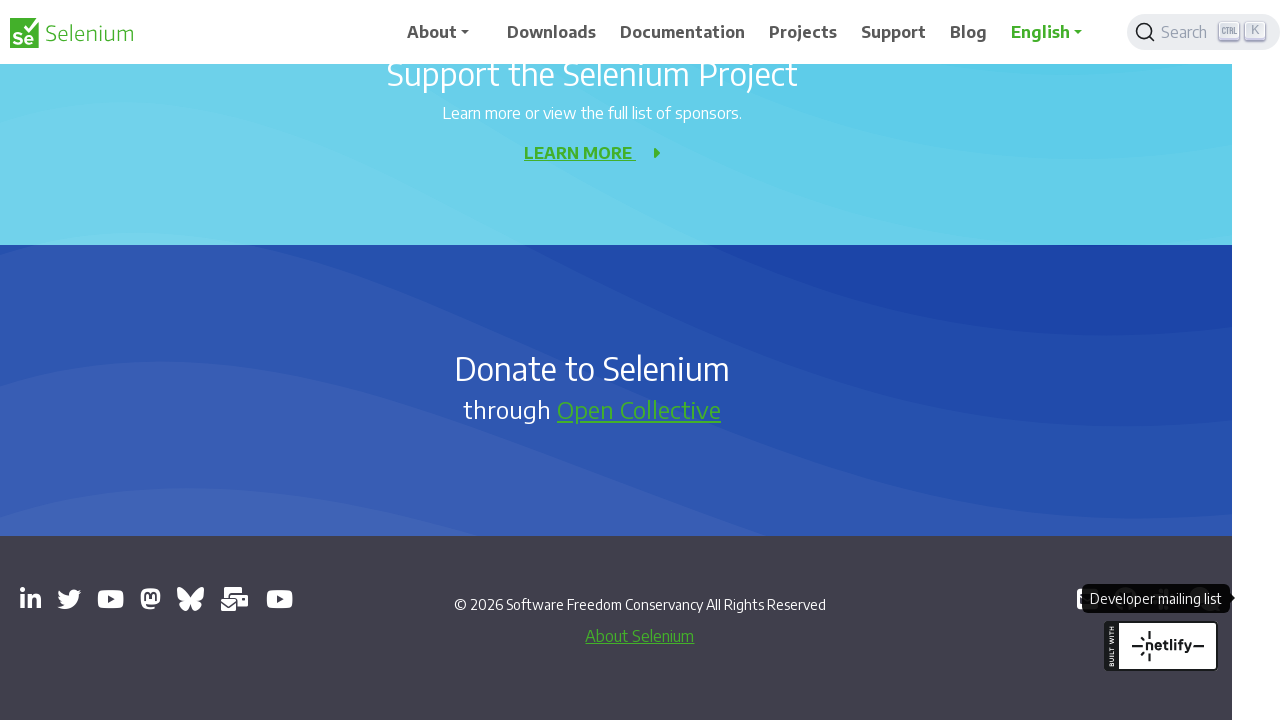

Printed open page URL: https://web.libera.chat/#selenium
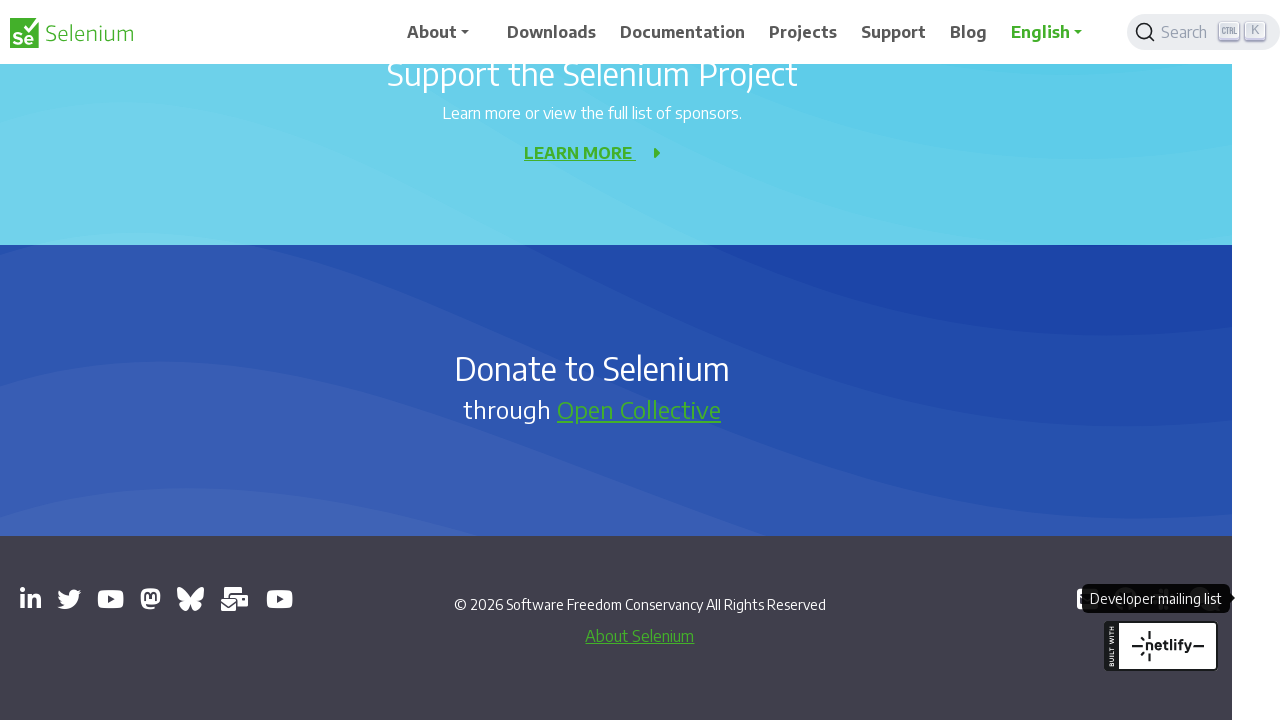

Printed open page URL: https://groups.google.com/g/selenium-developers
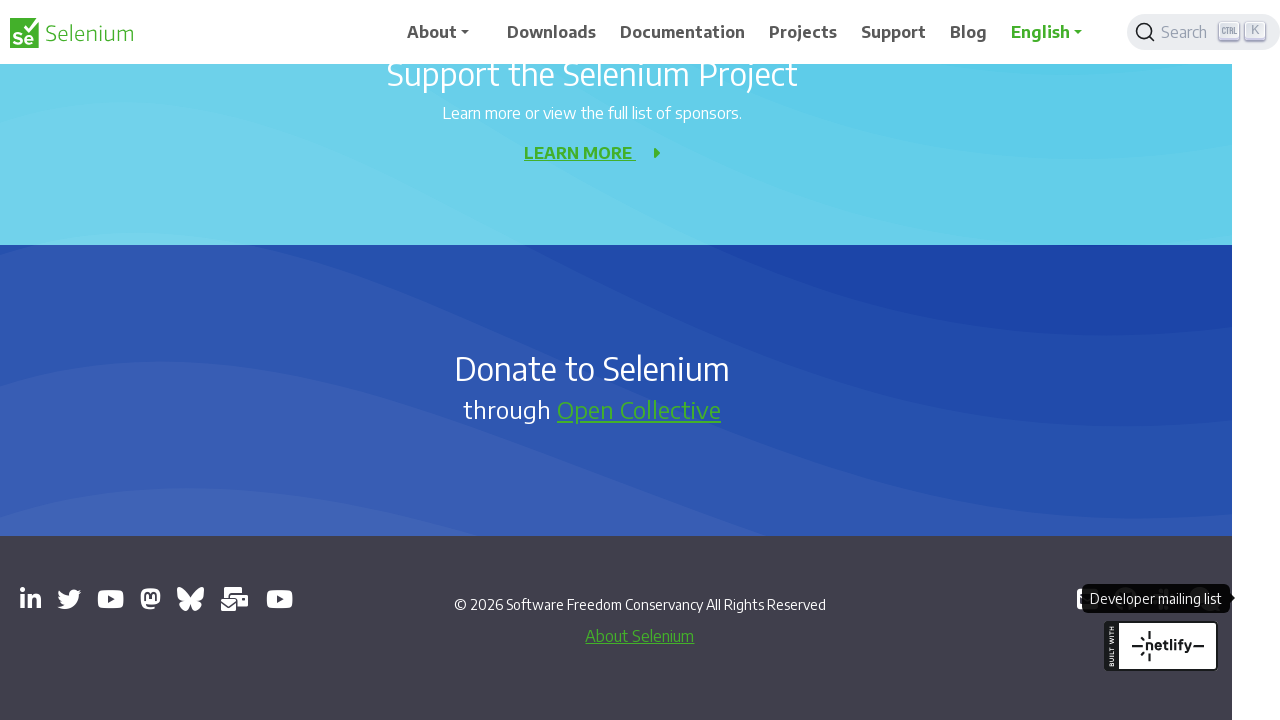

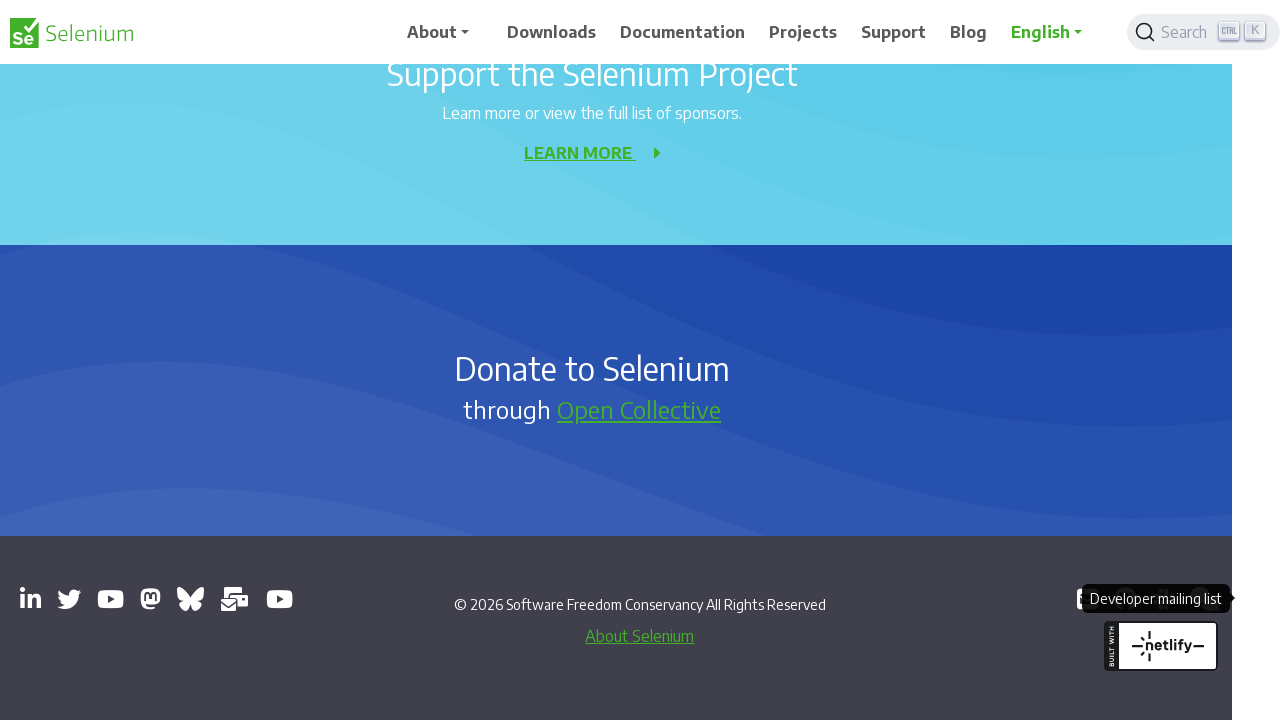